Tests pagination functionality by iterating through all pages of a dynamic table and extracting table data from each page

Starting URL: https://practice.expandtesting.com/dynamic-pagination-table

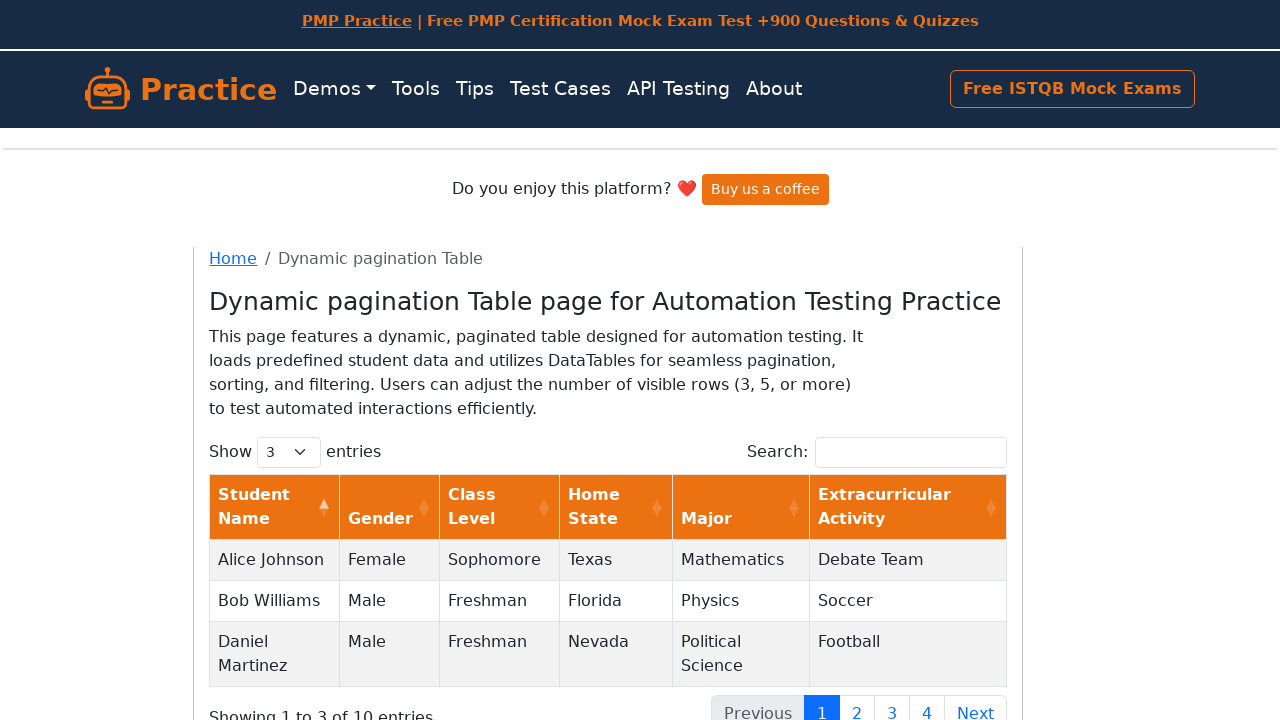

Retrieved total number of pages from pagination element
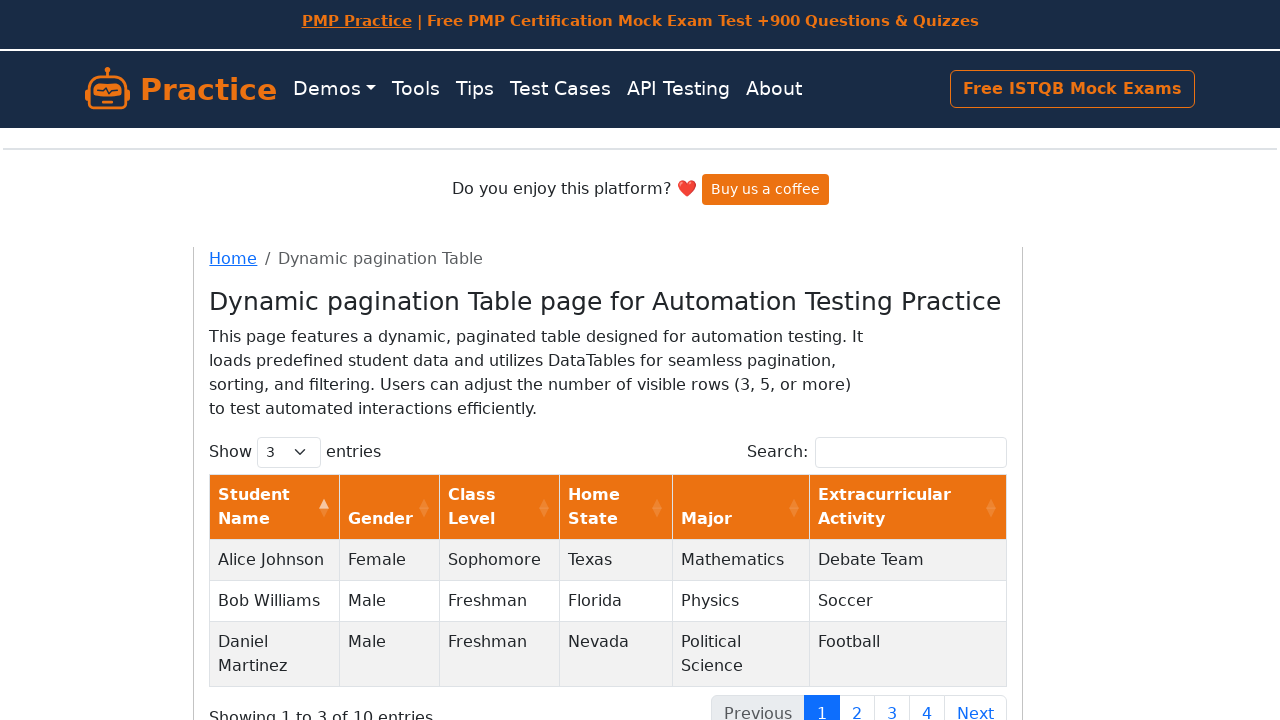

Parsed number of pages: 4
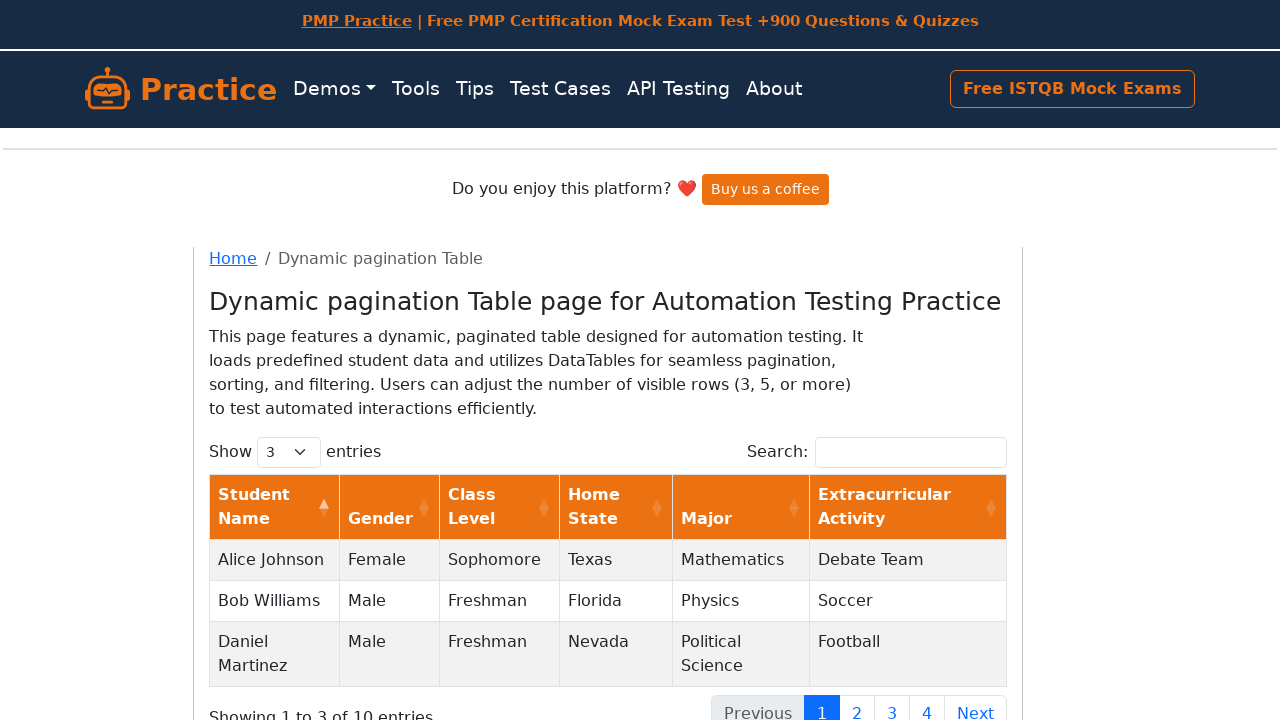

Retrieved table row count: 3
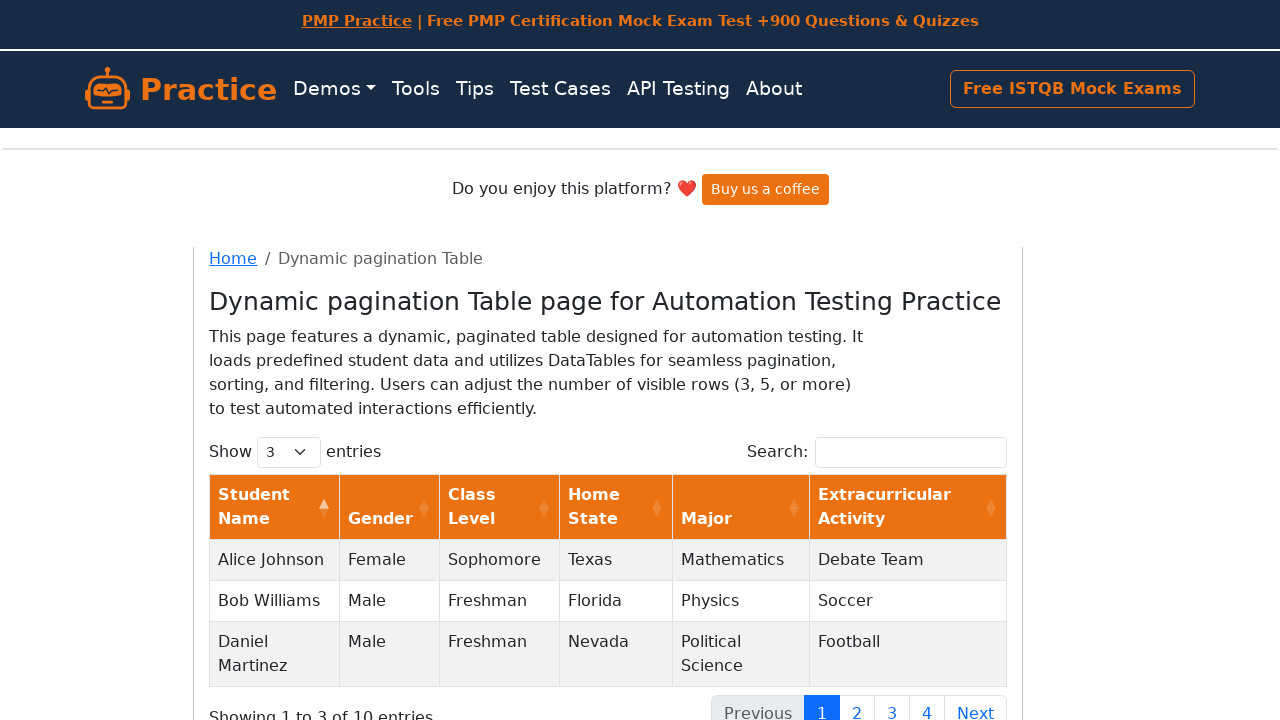

Retrieved table column count: 6
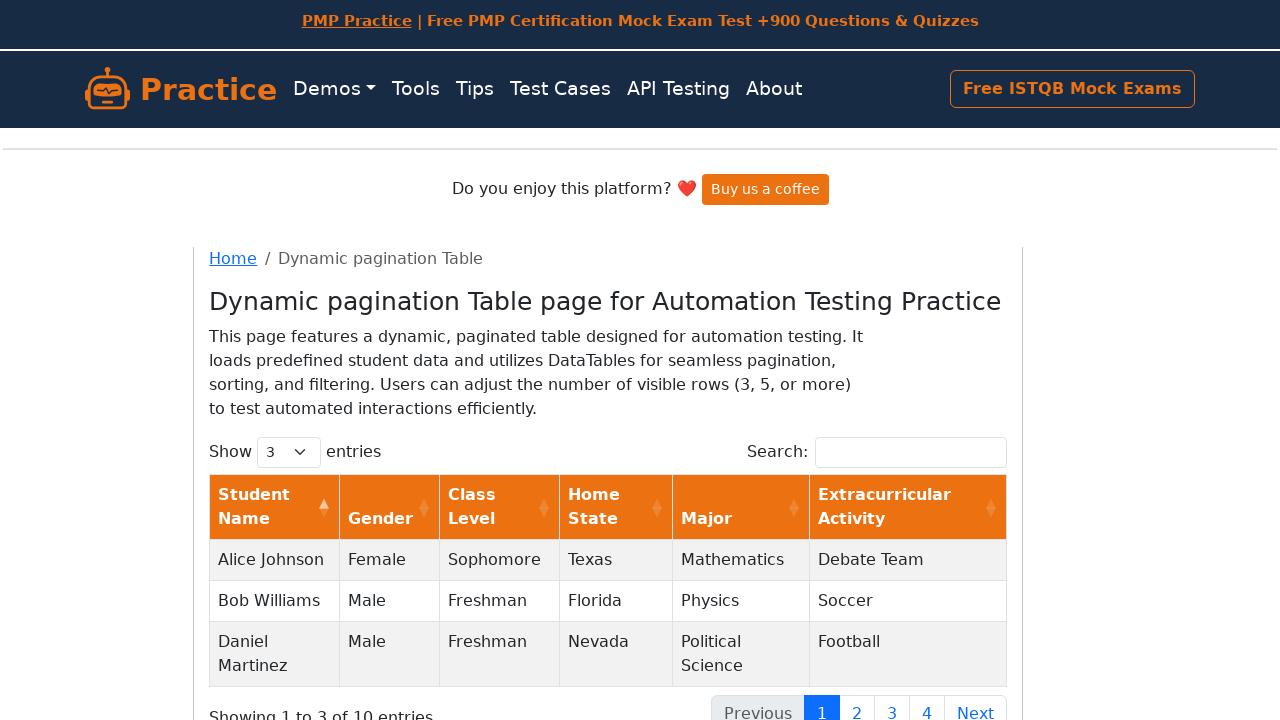

Retrieved row count for page 1: 3 rows
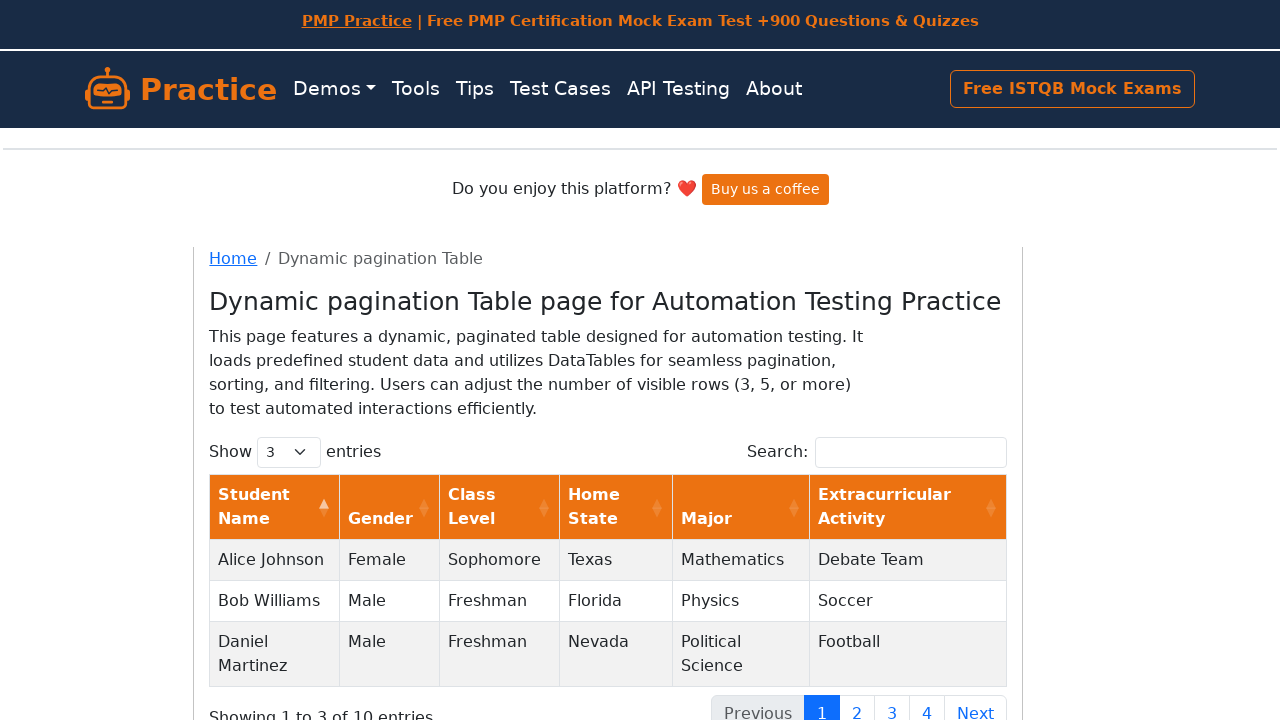

Extracted data from page 1, row 1, column 1: 'Alice Johnson'
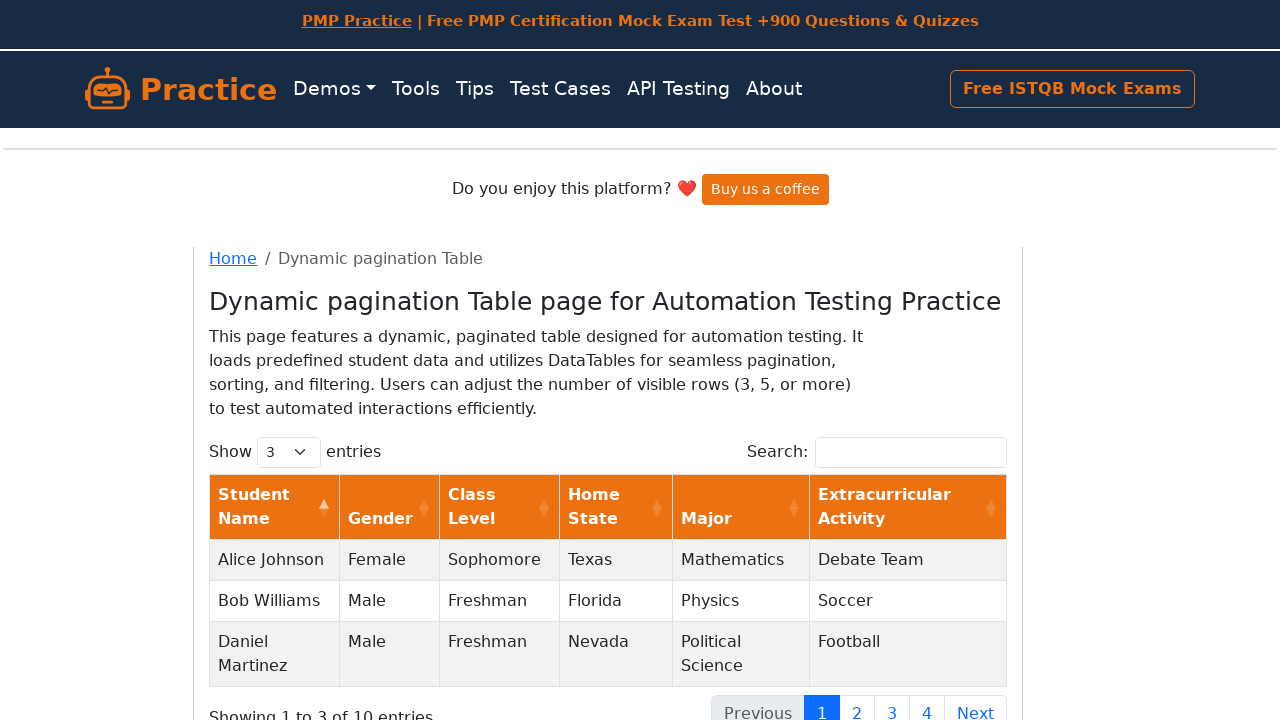

Extracted data from page 1, row 1, column 2: 'Female'
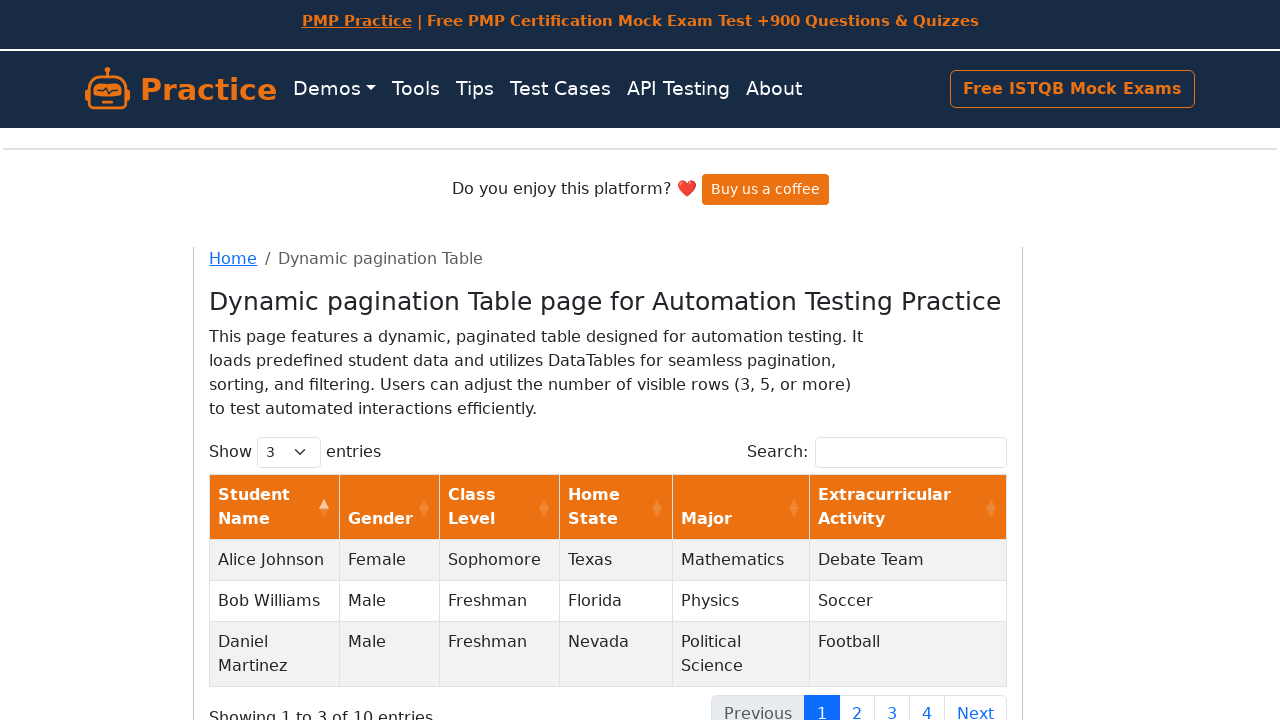

Extracted data from page 1, row 1, column 3: 'Sophomore'
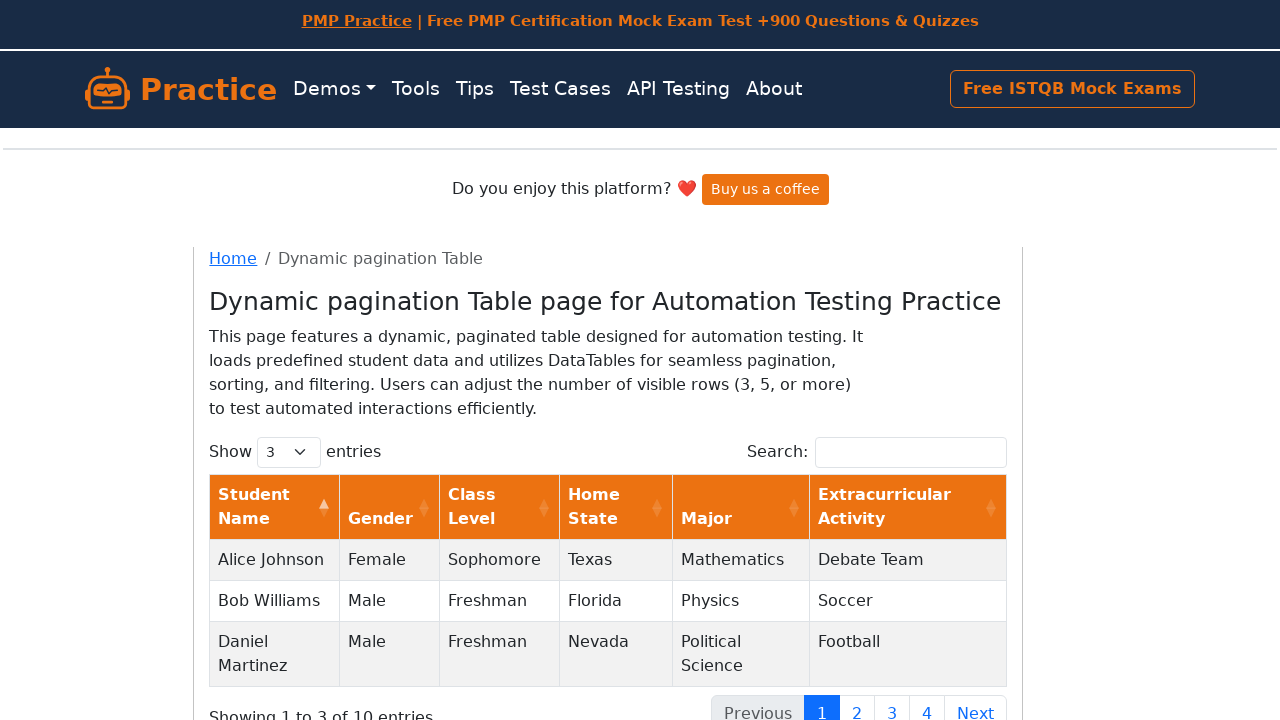

Extracted data from page 1, row 1, column 4: 'Texas'
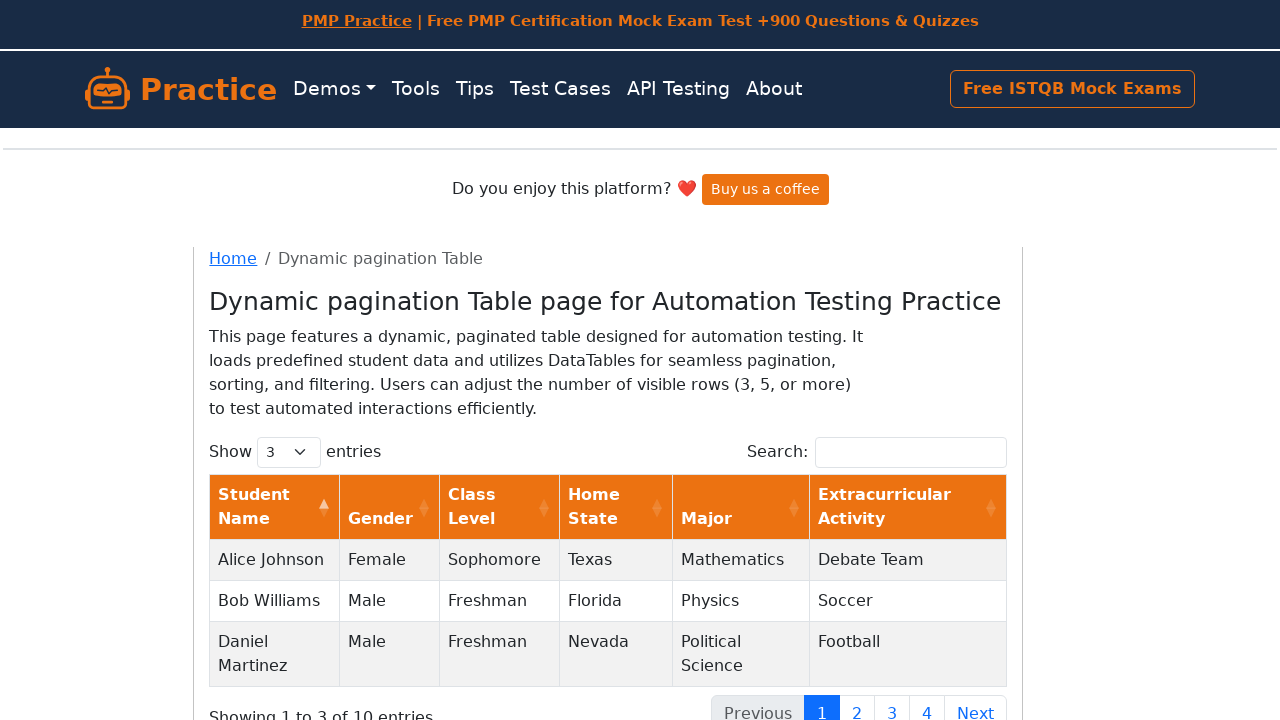

Extracted data from page 1, row 1, column 5: 'Mathematics'
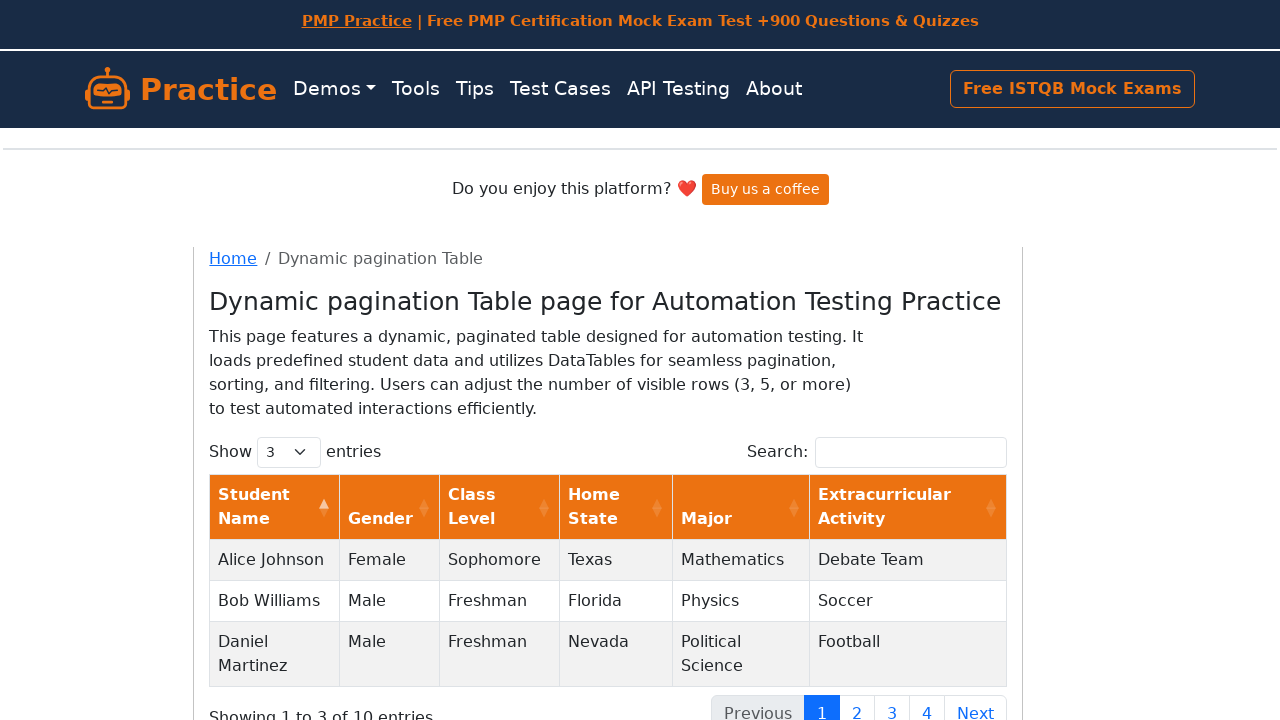

Extracted data from page 1, row 1, column 6: 'Debate Team'
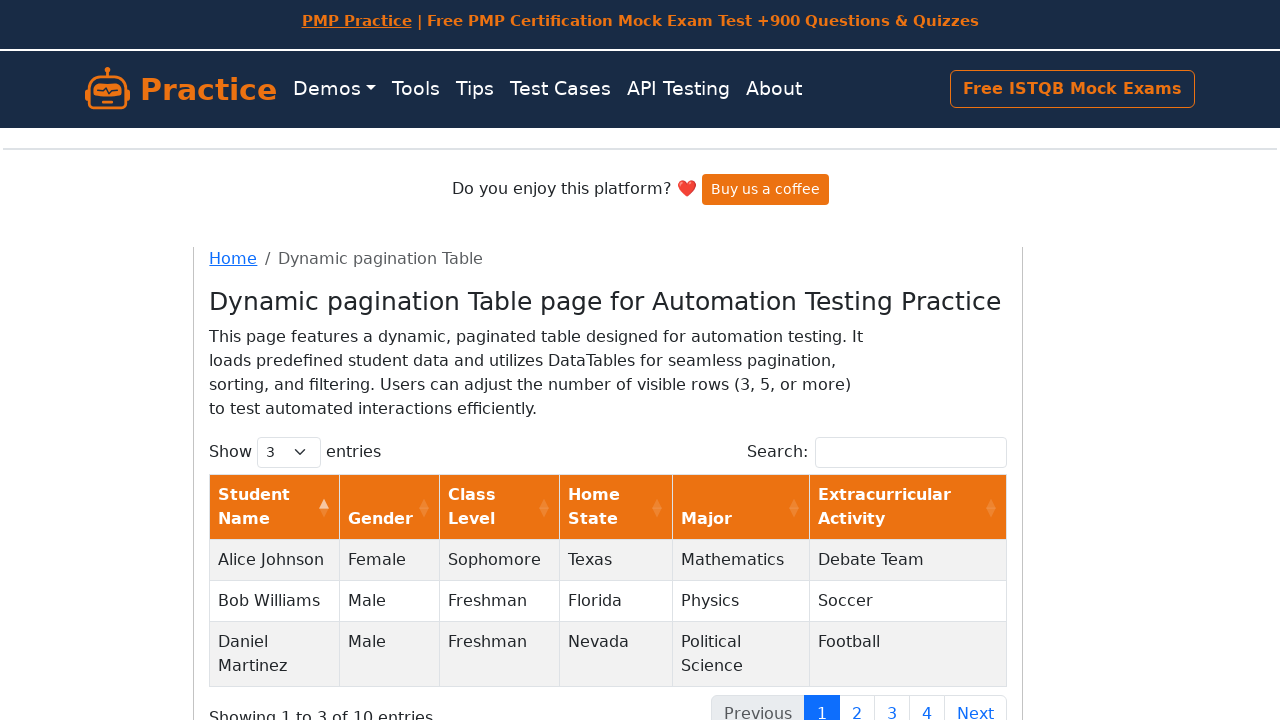

Extracted data from page 1, row 2, column 1: 'Bob Williams'
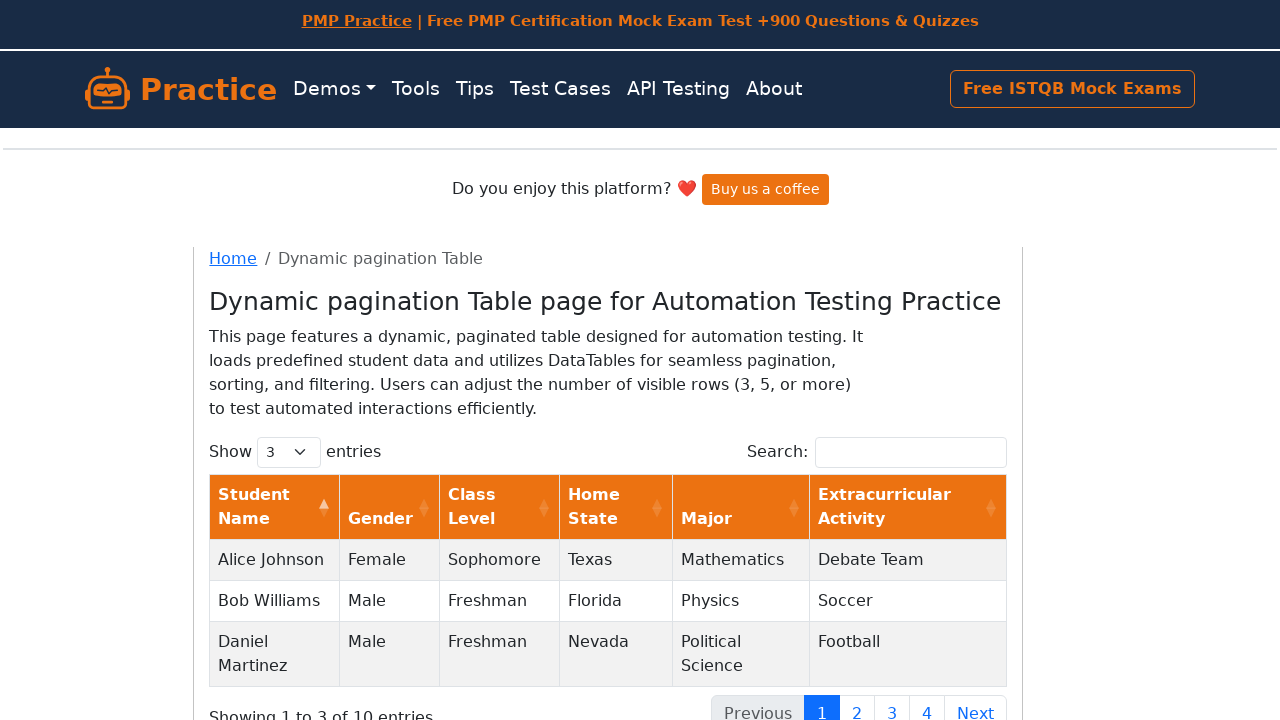

Extracted data from page 1, row 2, column 2: 'Male'
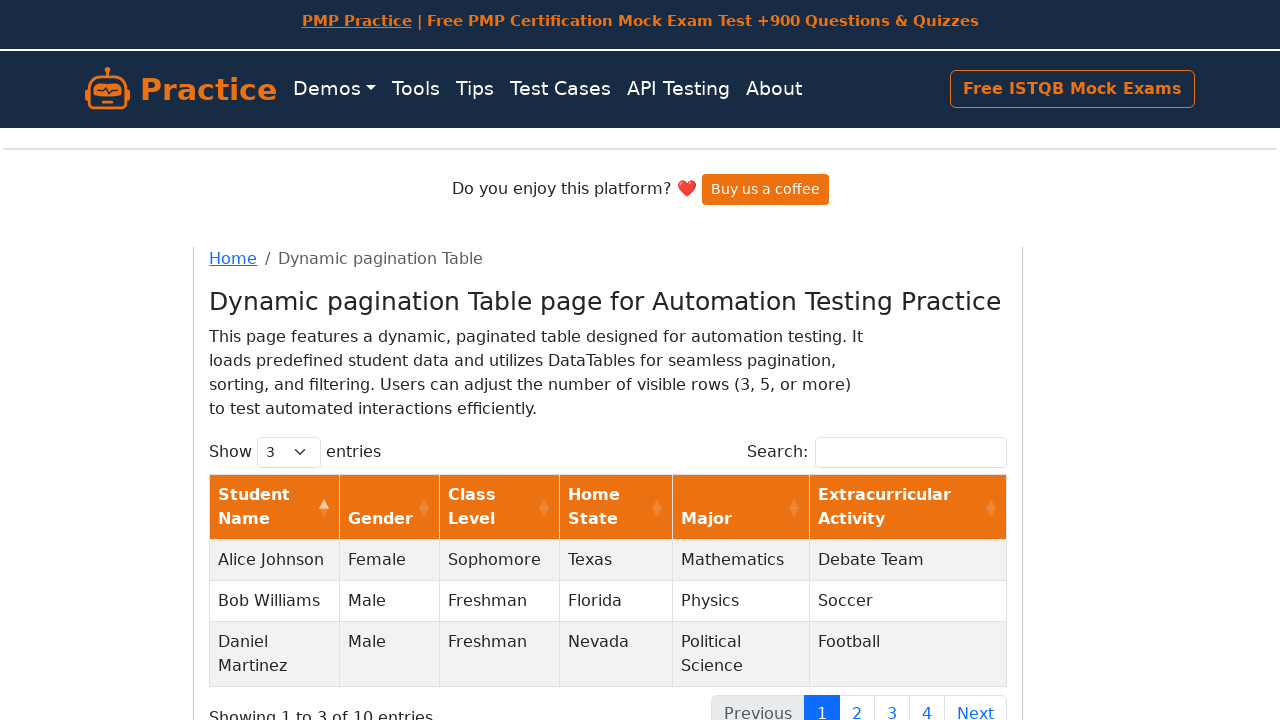

Extracted data from page 1, row 2, column 3: 'Freshman'
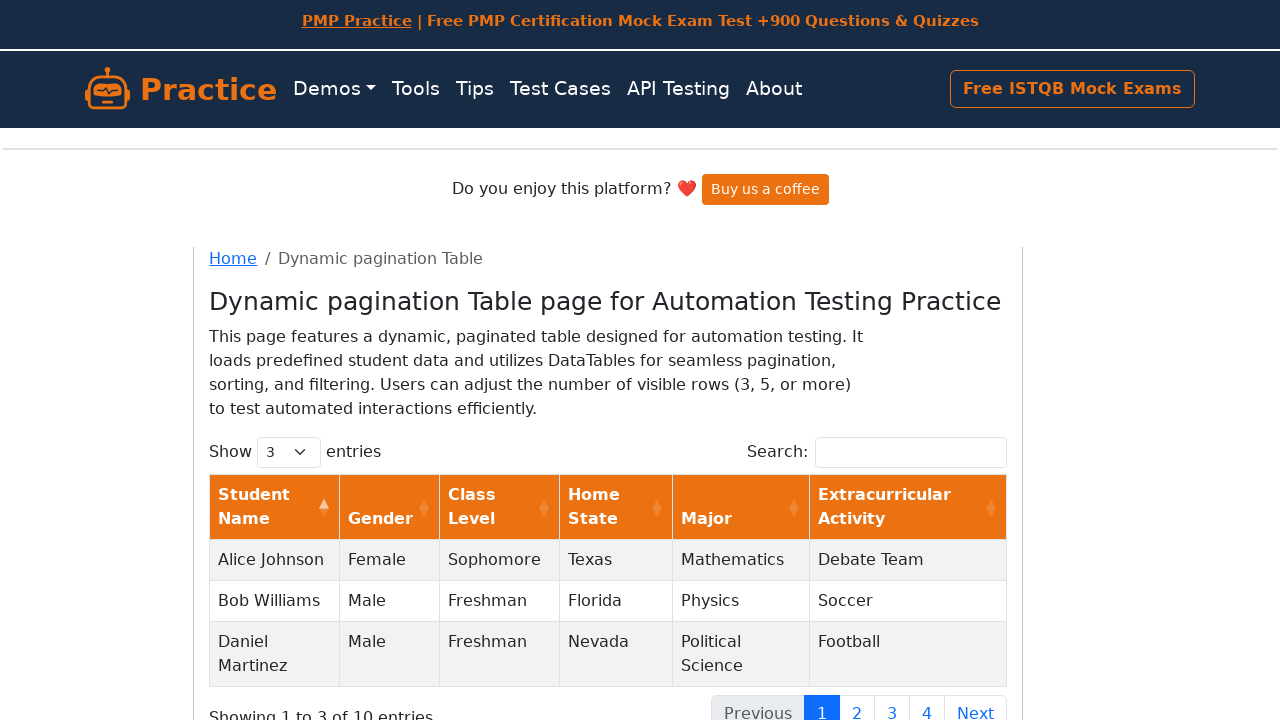

Extracted data from page 1, row 2, column 4: 'Florida'
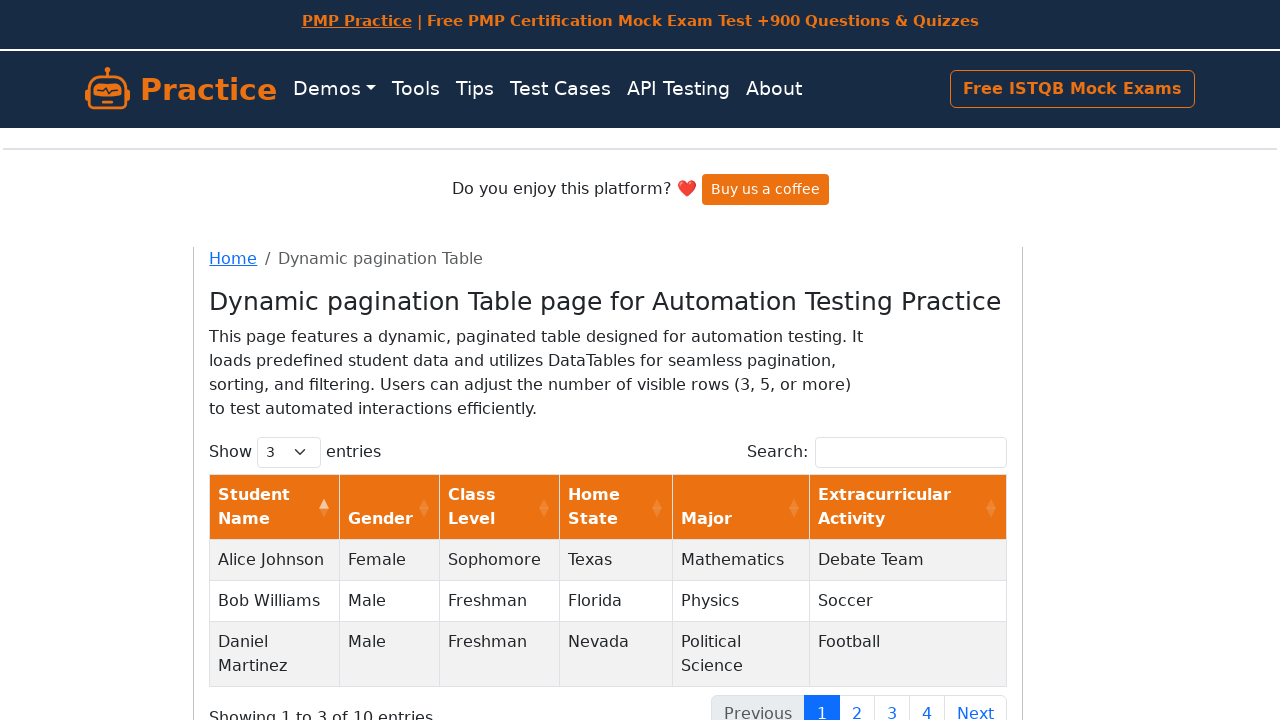

Extracted data from page 1, row 2, column 5: 'Physics'
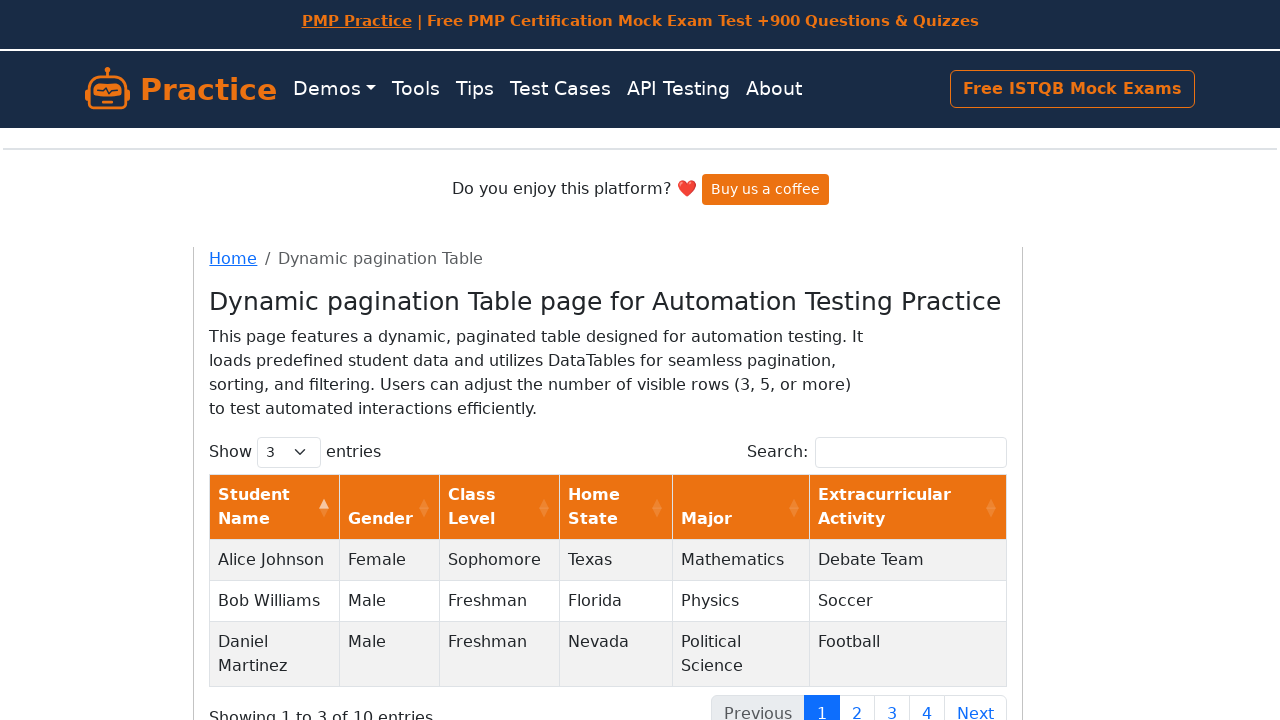

Extracted data from page 1, row 2, column 6: 'Soccer'
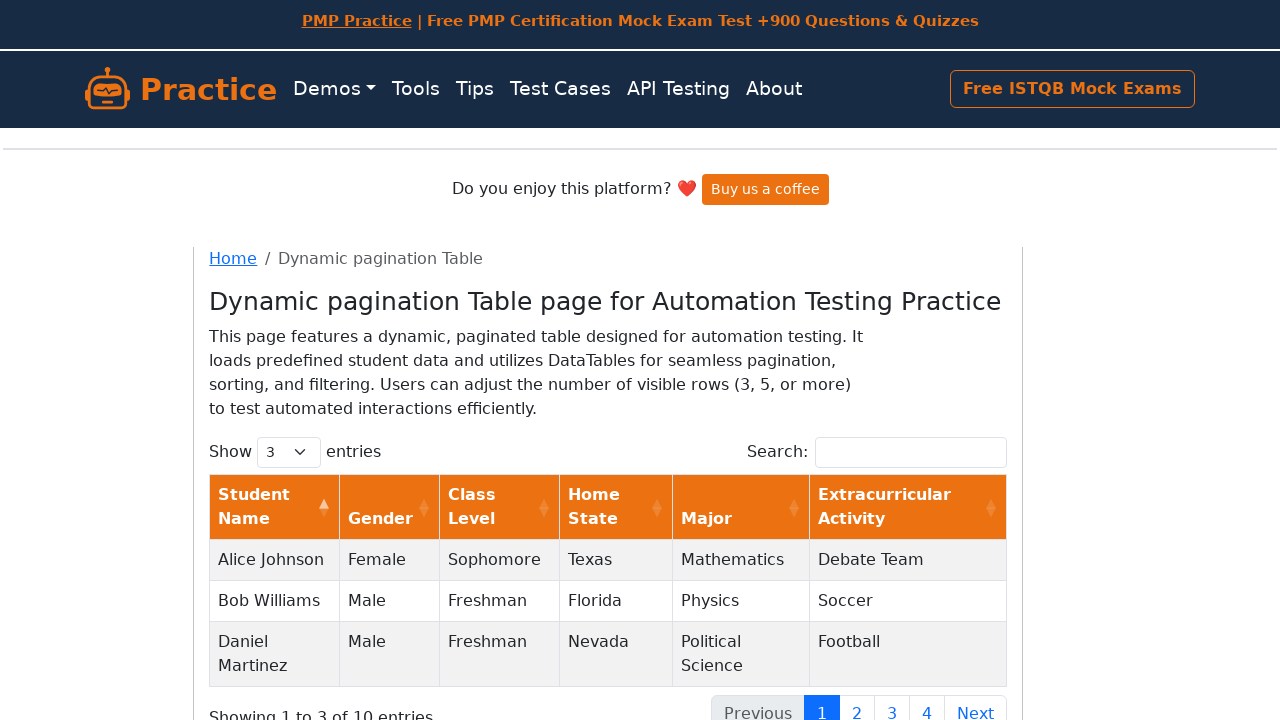

Extracted data from page 1, row 3, column 1: 'Daniel Martinez'
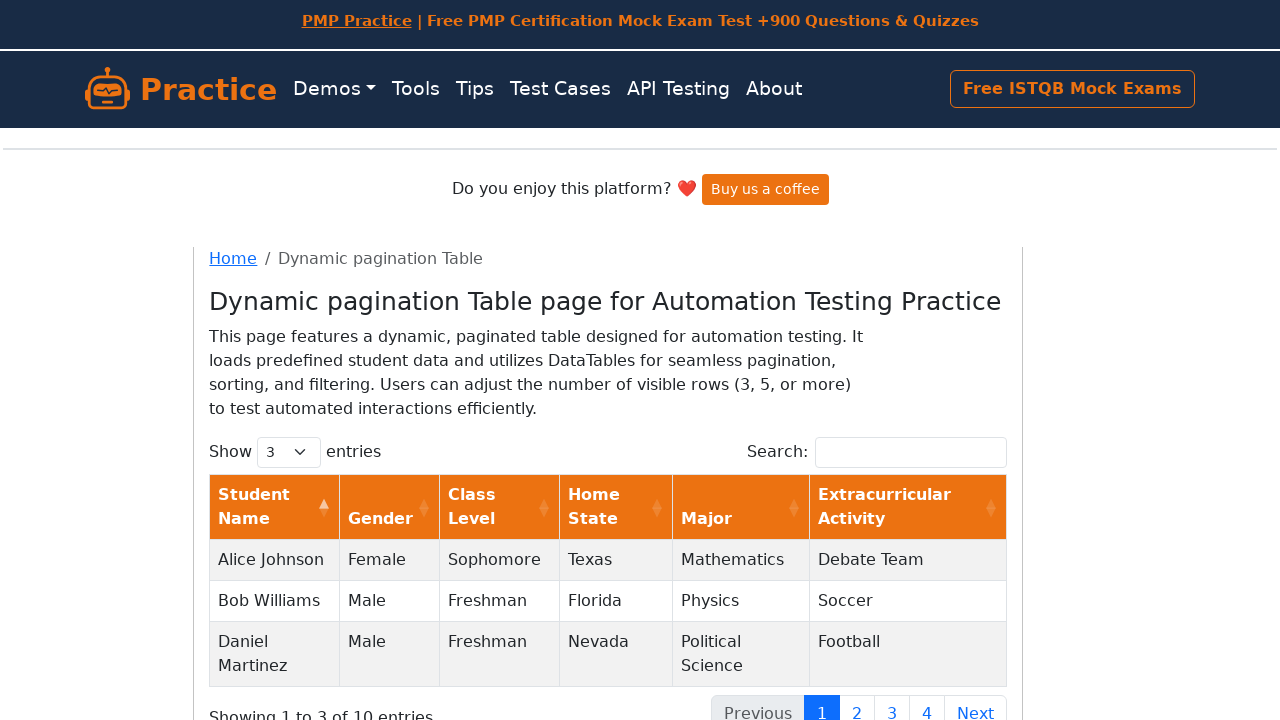

Extracted data from page 1, row 3, column 2: 'Male'
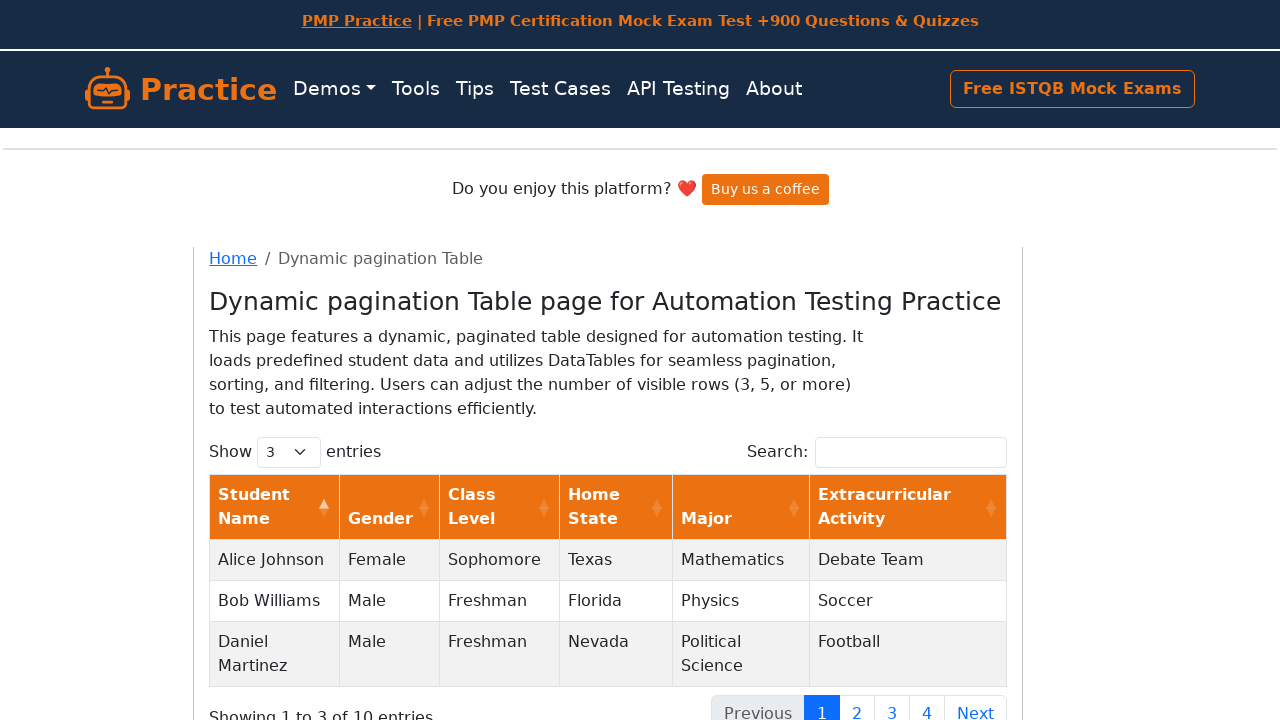

Extracted data from page 1, row 3, column 3: 'Freshman'
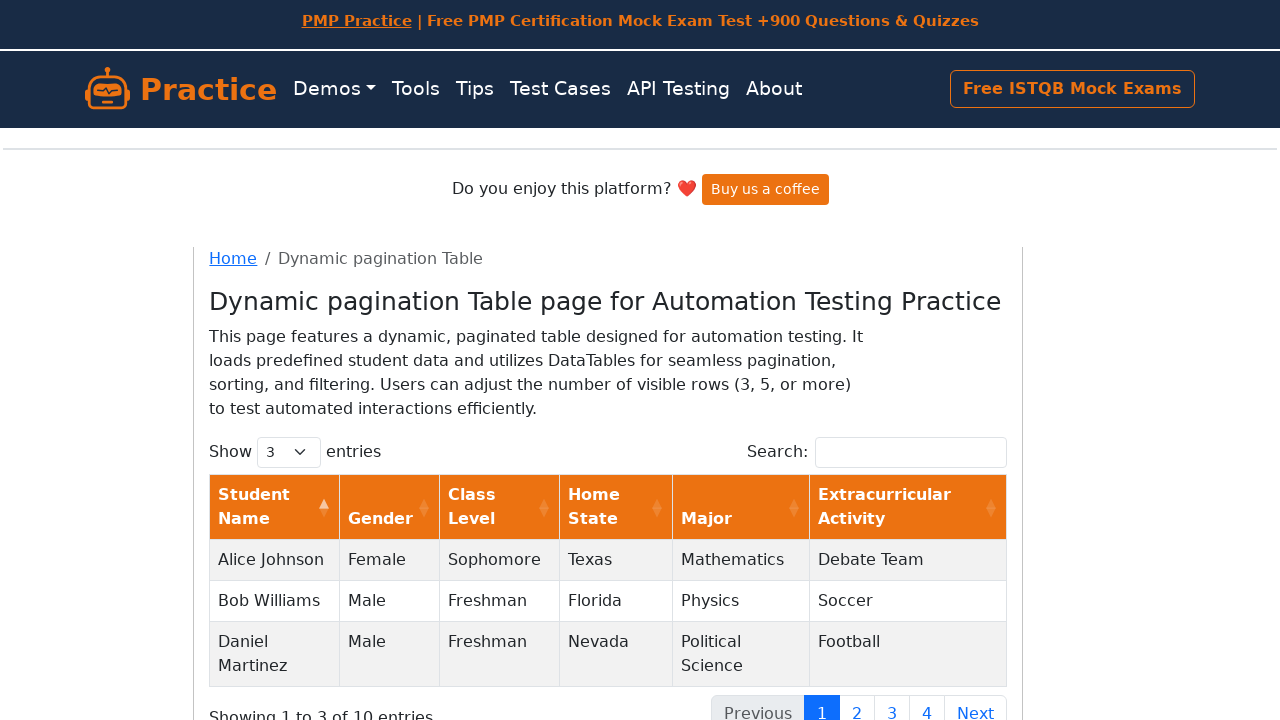

Extracted data from page 1, row 3, column 4: 'Nevada'
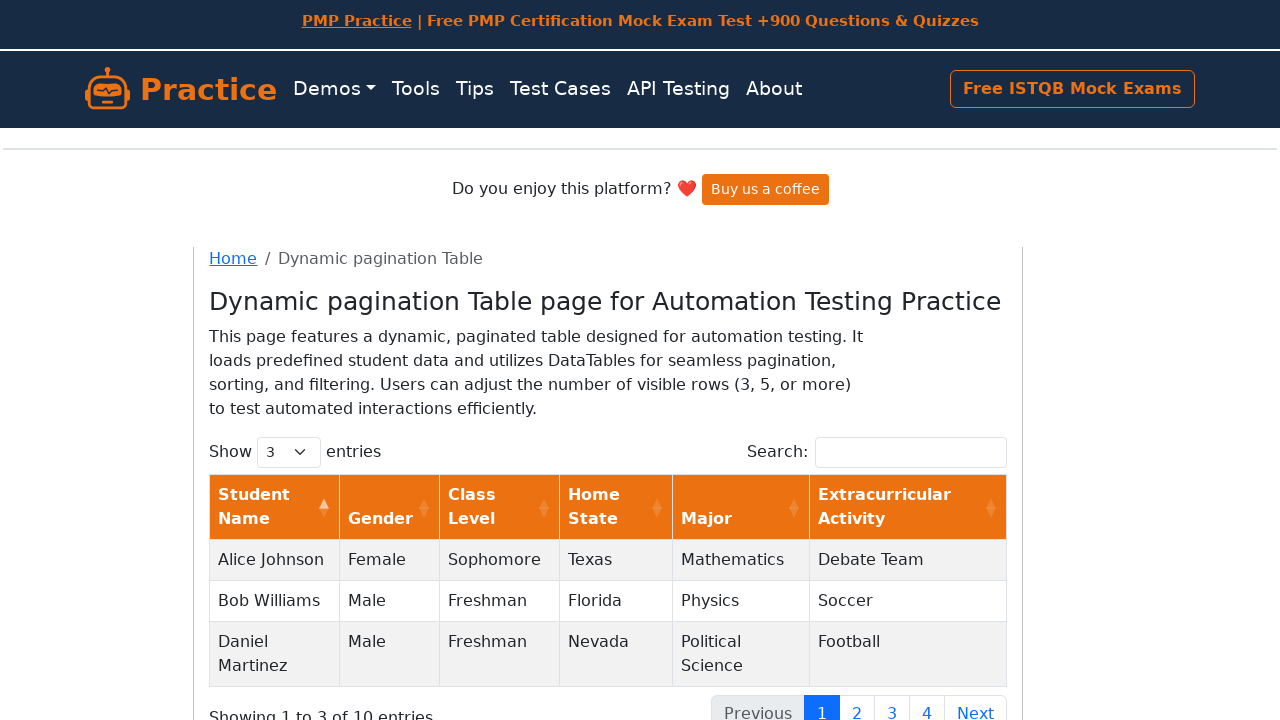

Extracted data from page 1, row 3, column 5: 'Political Science'
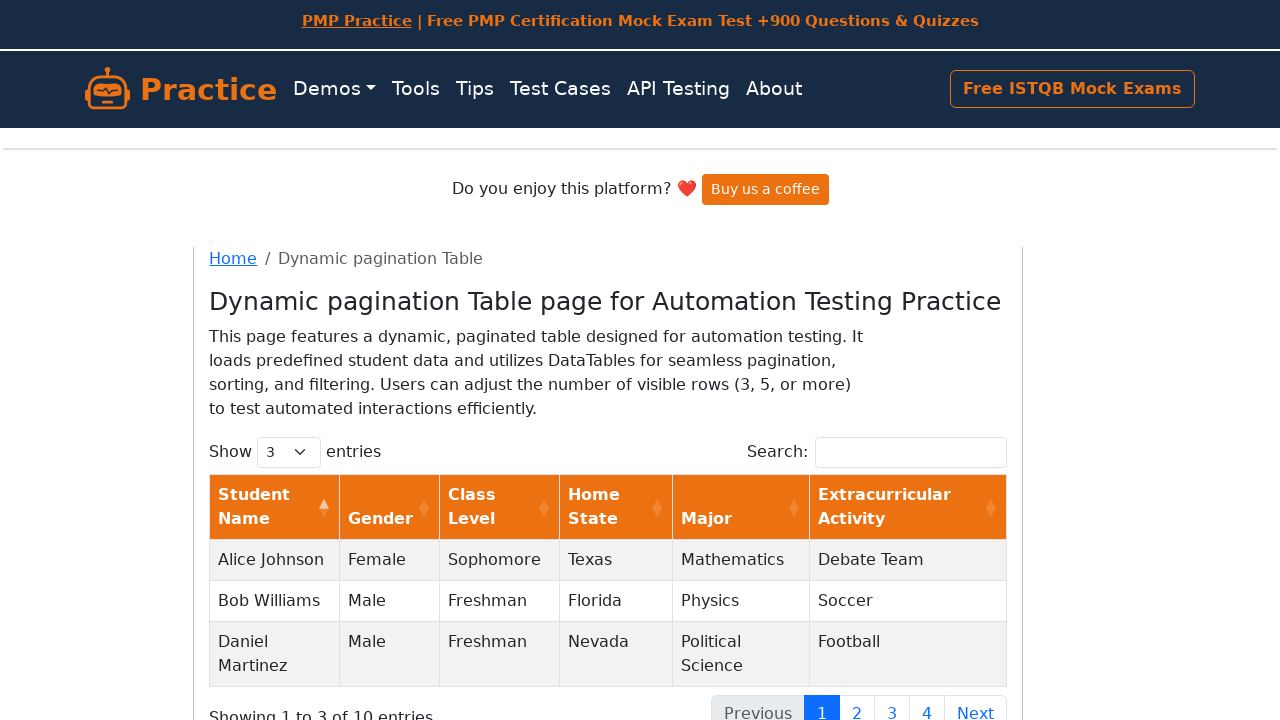

Extracted data from page 1, row 3, column 6: 'Football'
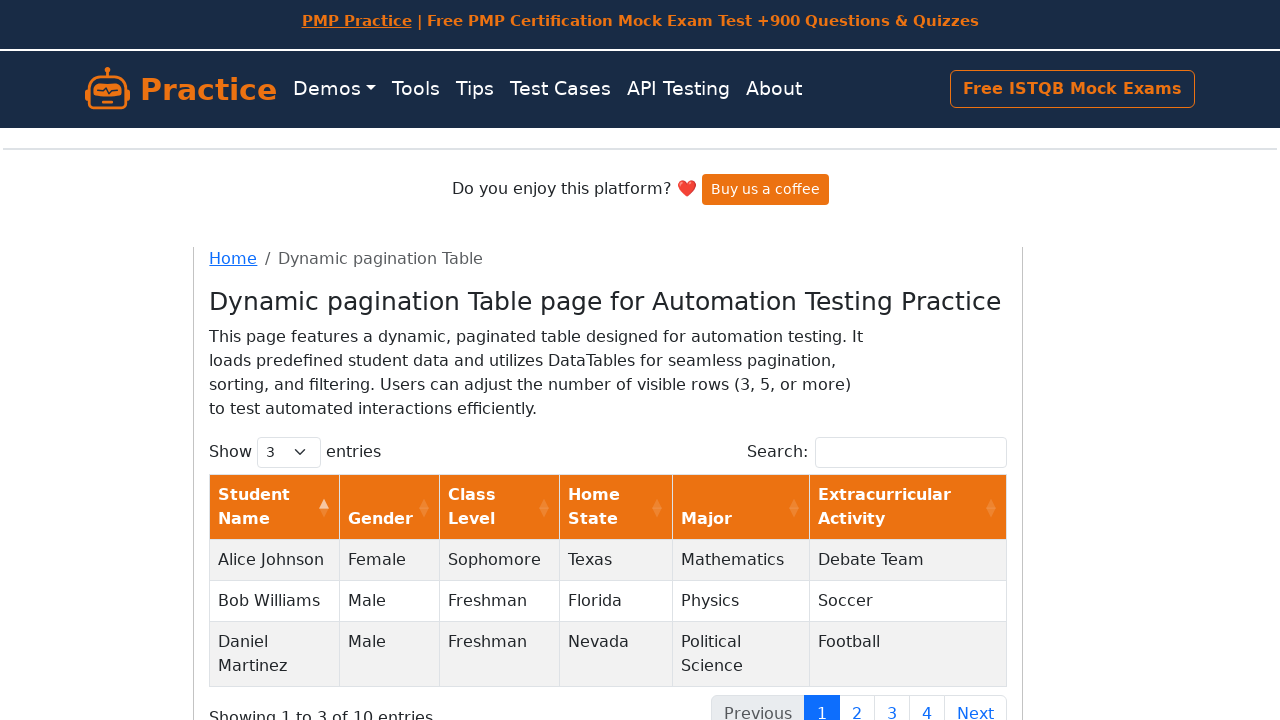

Clicked pagination button to navigate to page 2 at (857, 701) on //ul[@class='pagination']//*[text()='2']
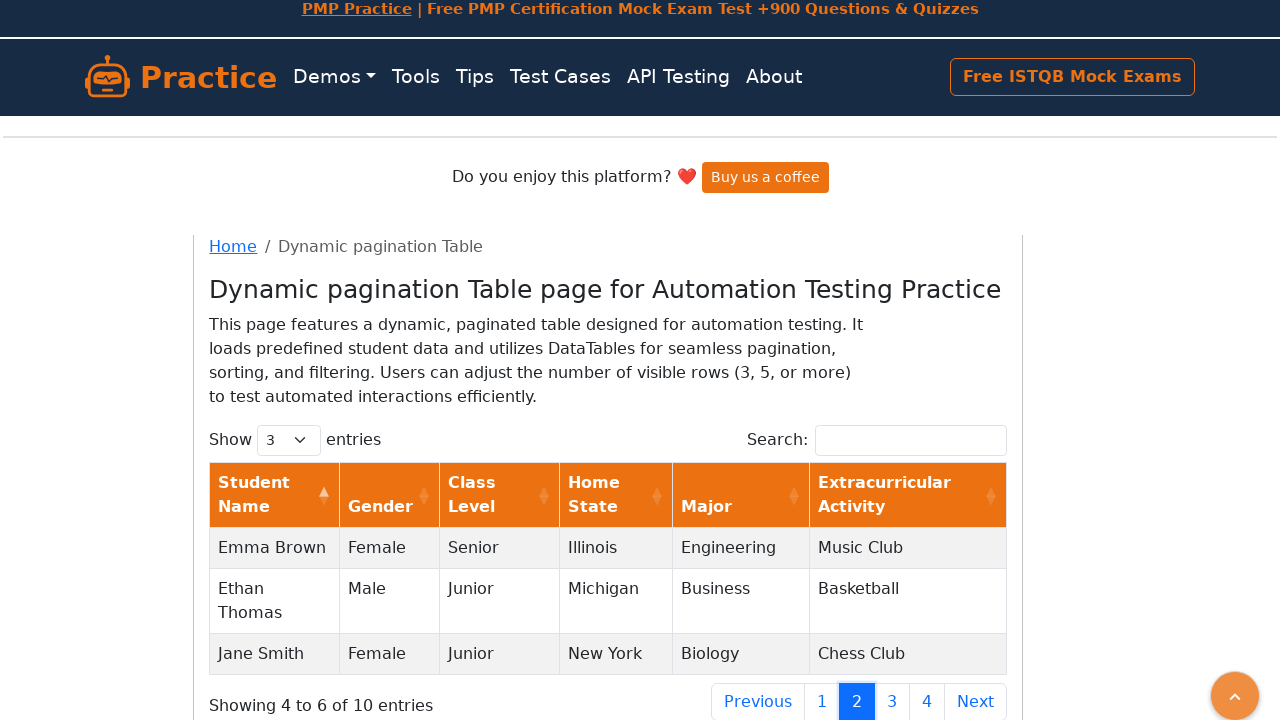

Waited 500ms for page 2 to load
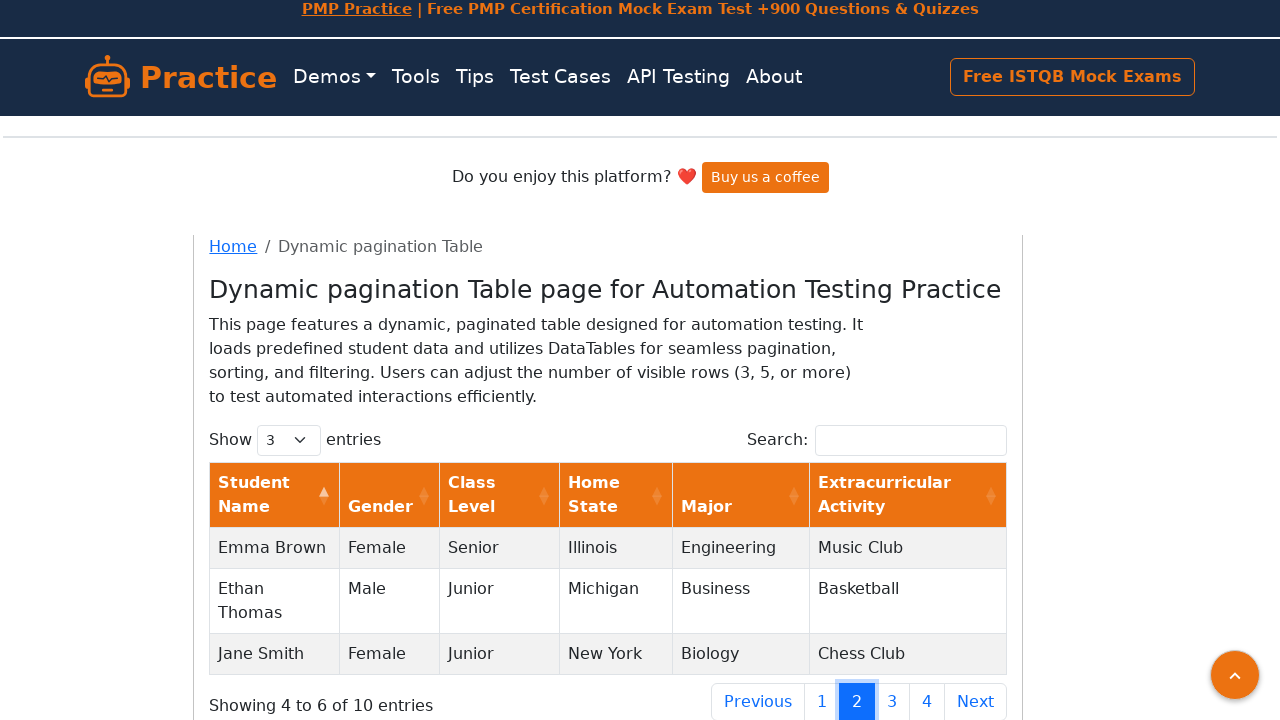

Retrieved row count for page 2: 3 rows
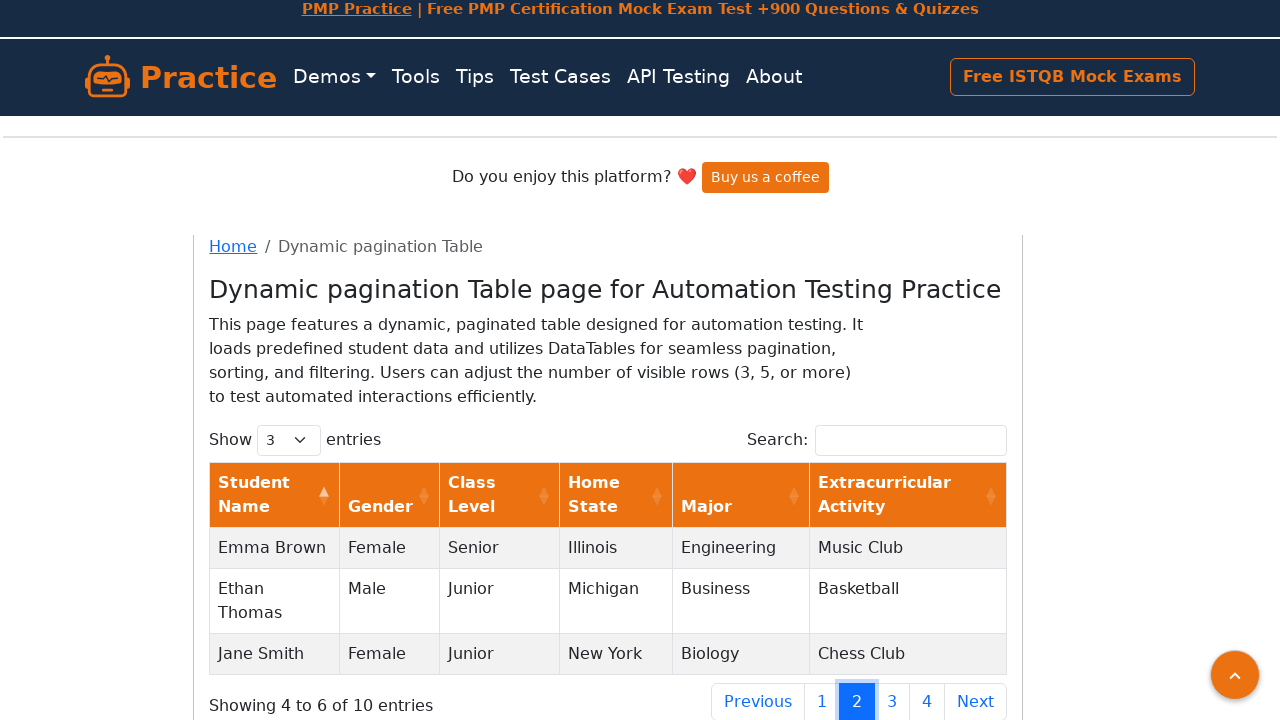

Extracted data from page 2, row 1, column 1: 'Emma Brown'
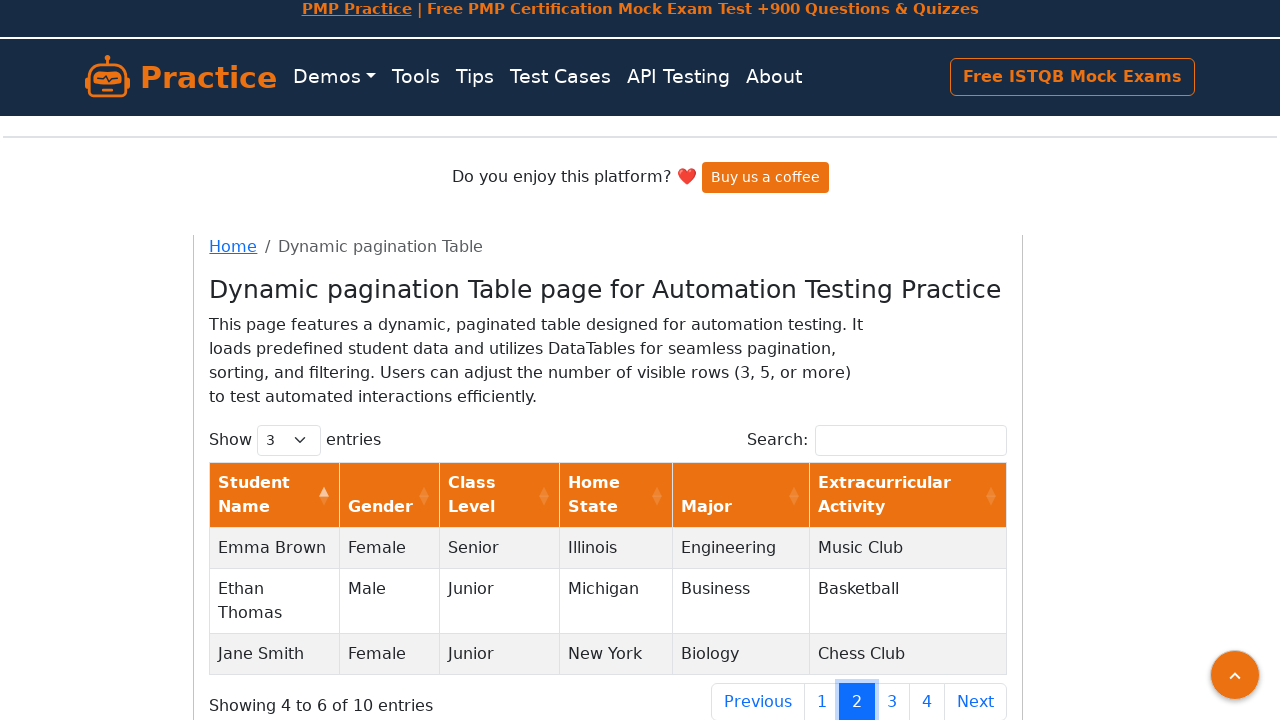

Extracted data from page 2, row 1, column 2: 'Female'
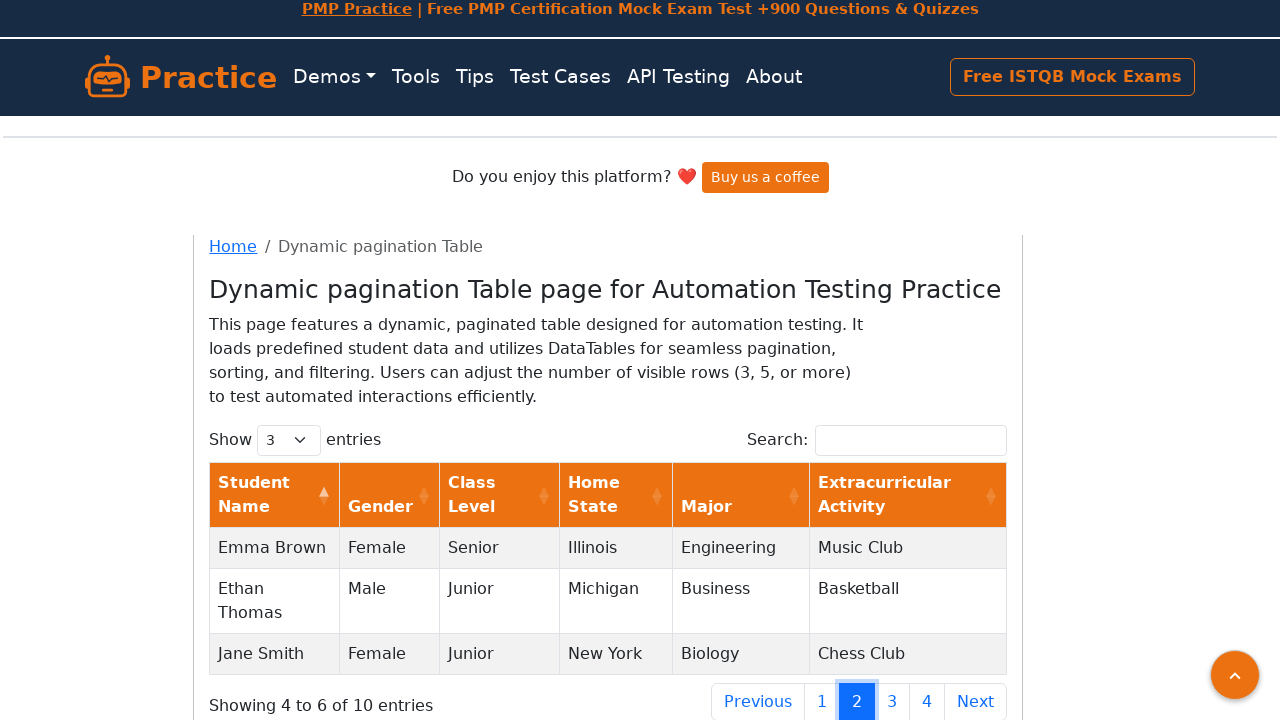

Extracted data from page 2, row 1, column 3: 'Senior'
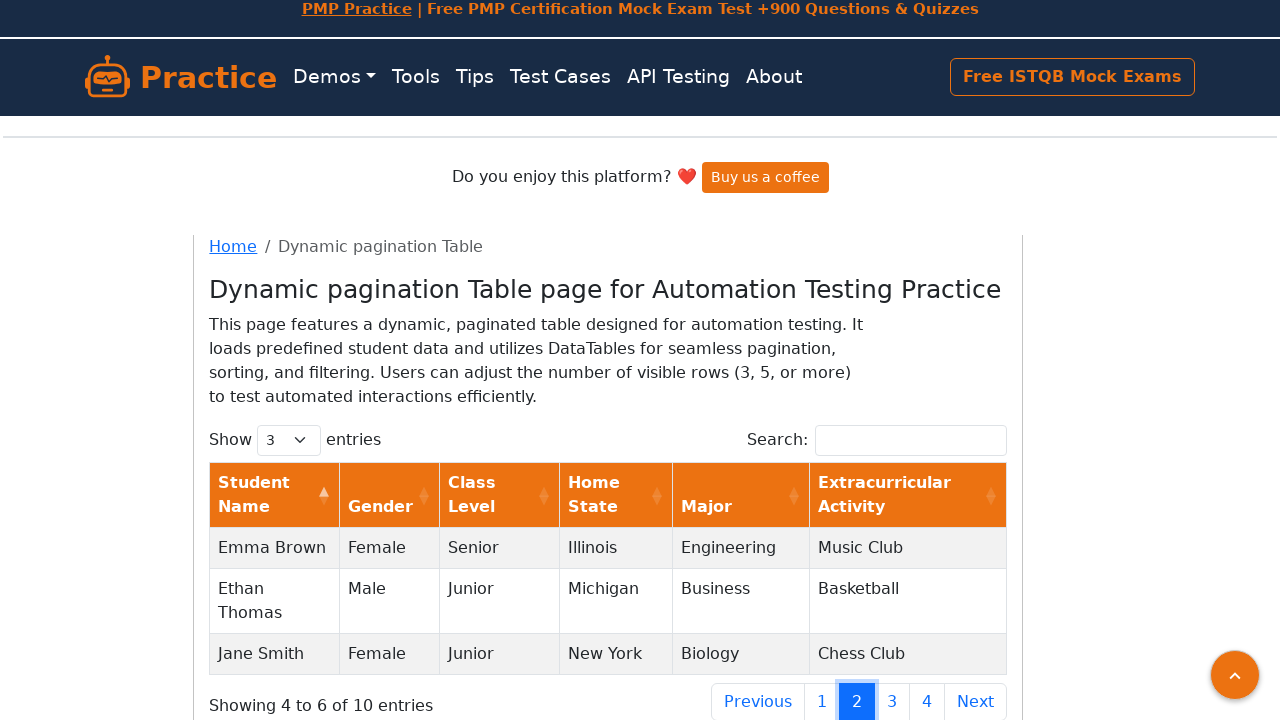

Extracted data from page 2, row 1, column 4: 'Illinois'
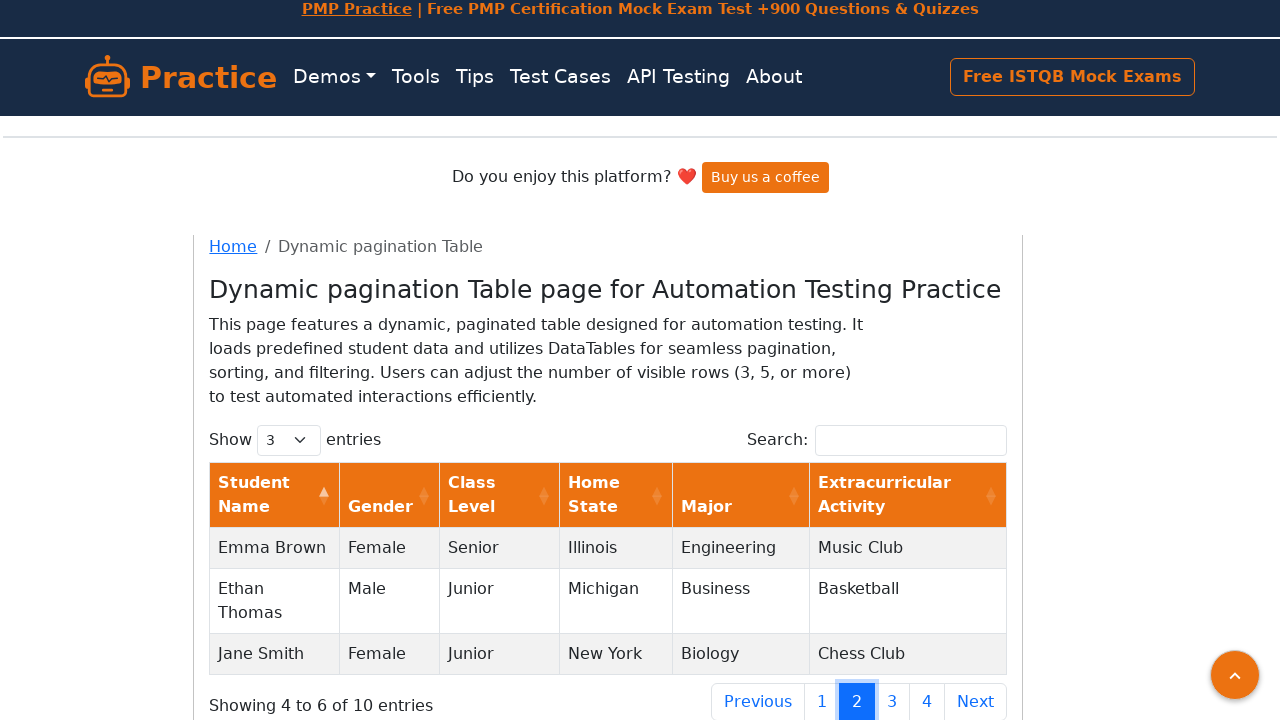

Extracted data from page 2, row 1, column 5: 'Engineering'
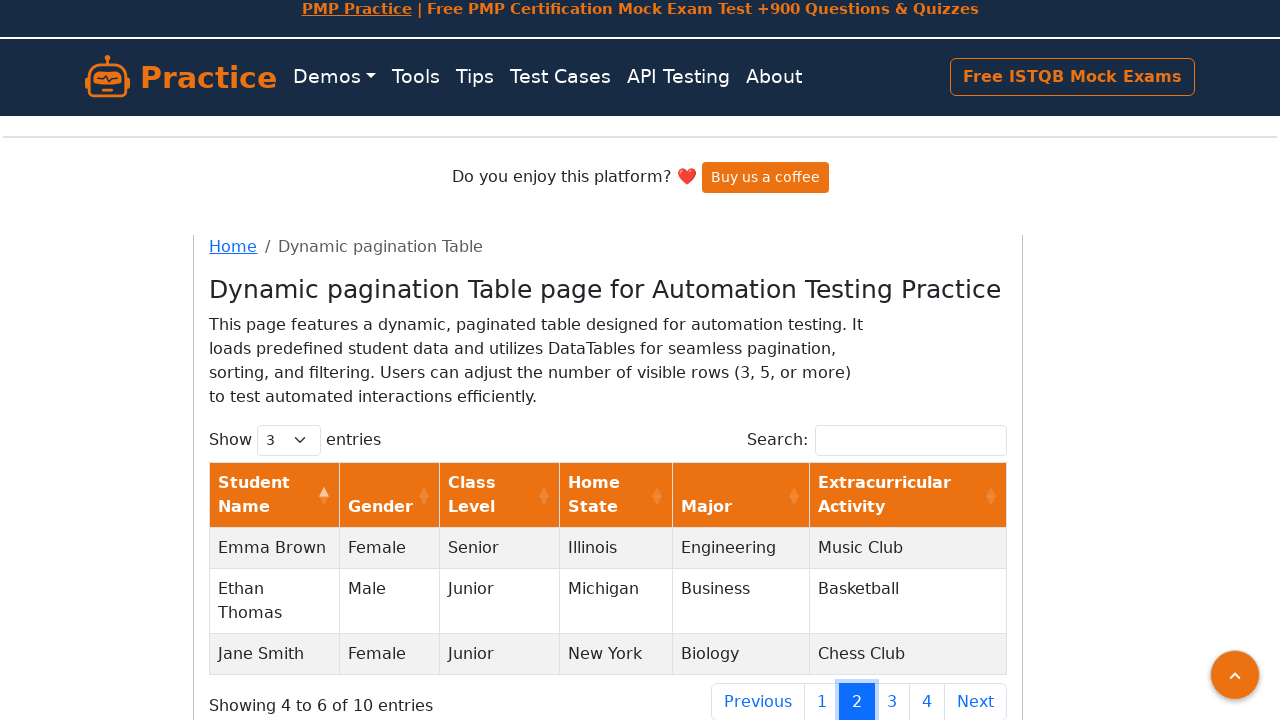

Extracted data from page 2, row 1, column 6: 'Music Club'
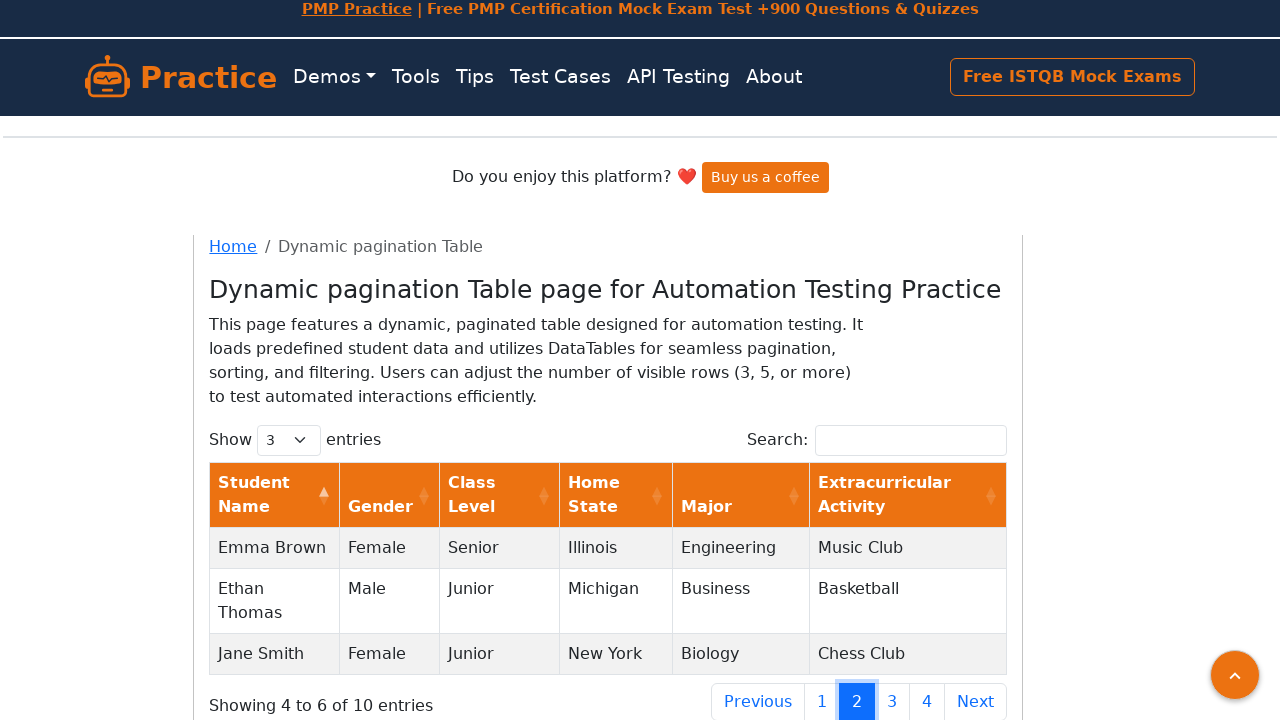

Extracted data from page 2, row 2, column 1: 'Ethan Thomas'
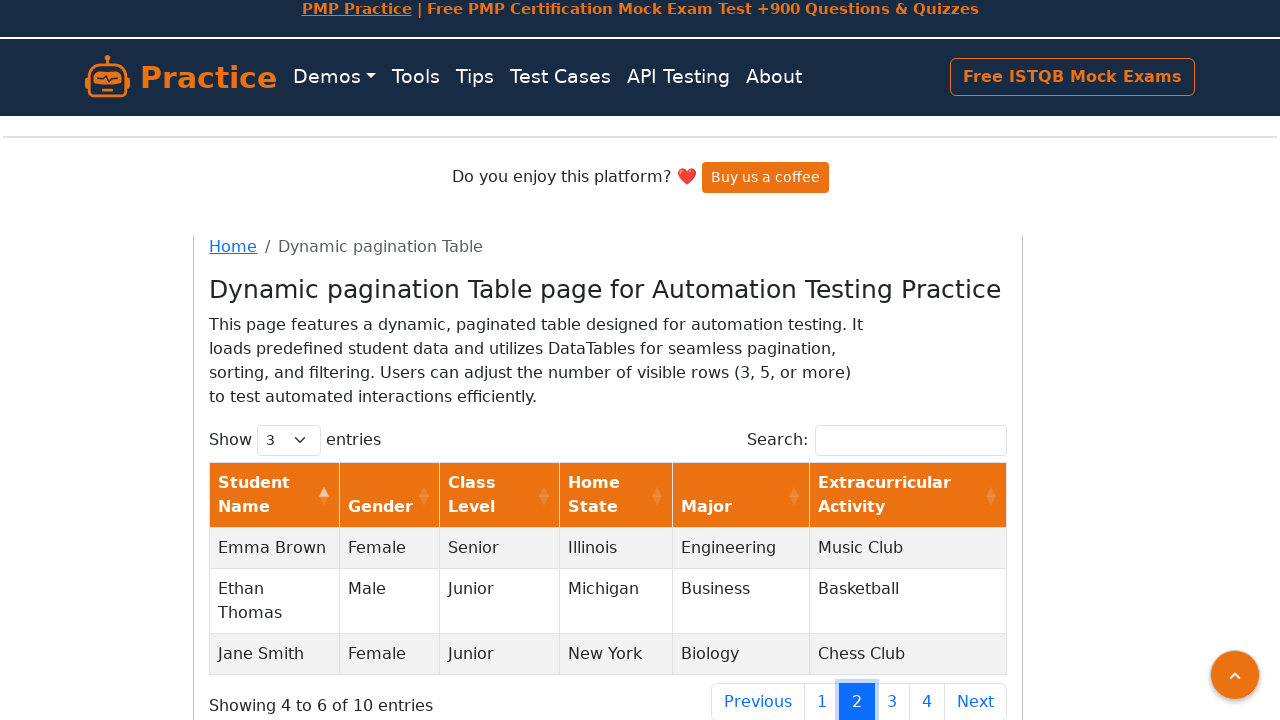

Extracted data from page 2, row 2, column 2: 'Male'
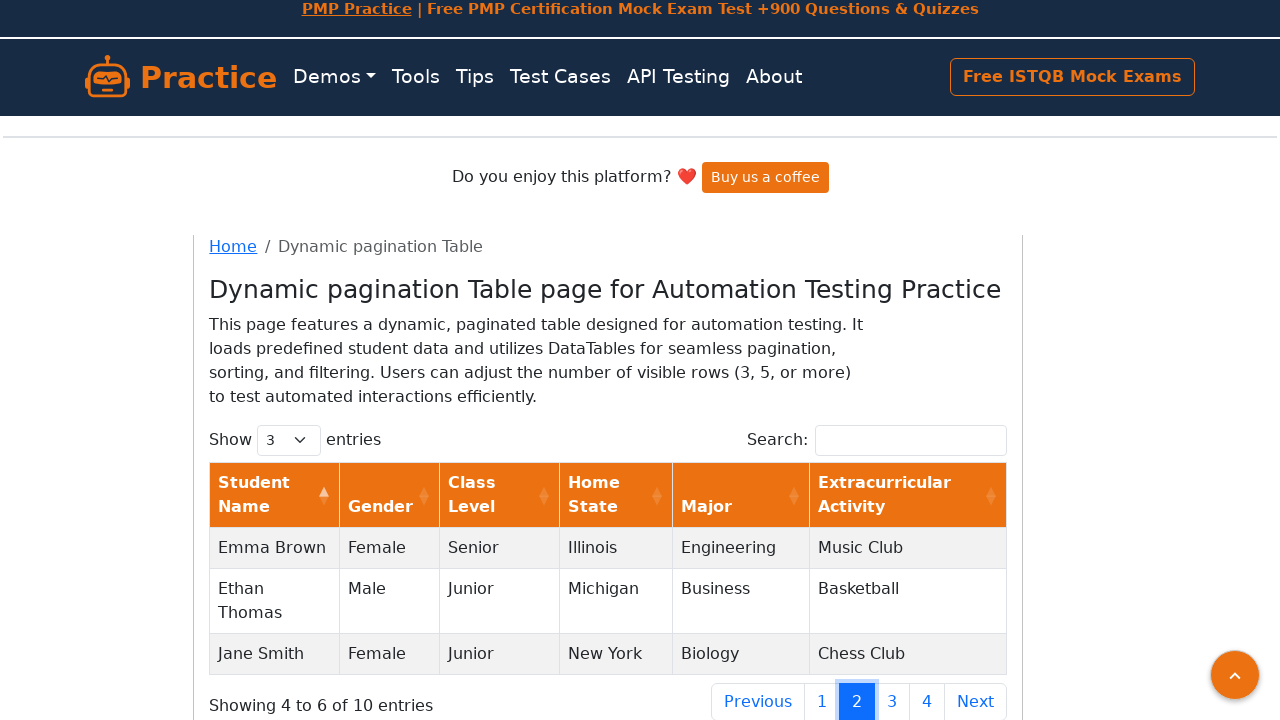

Extracted data from page 2, row 2, column 3: 'Junior'
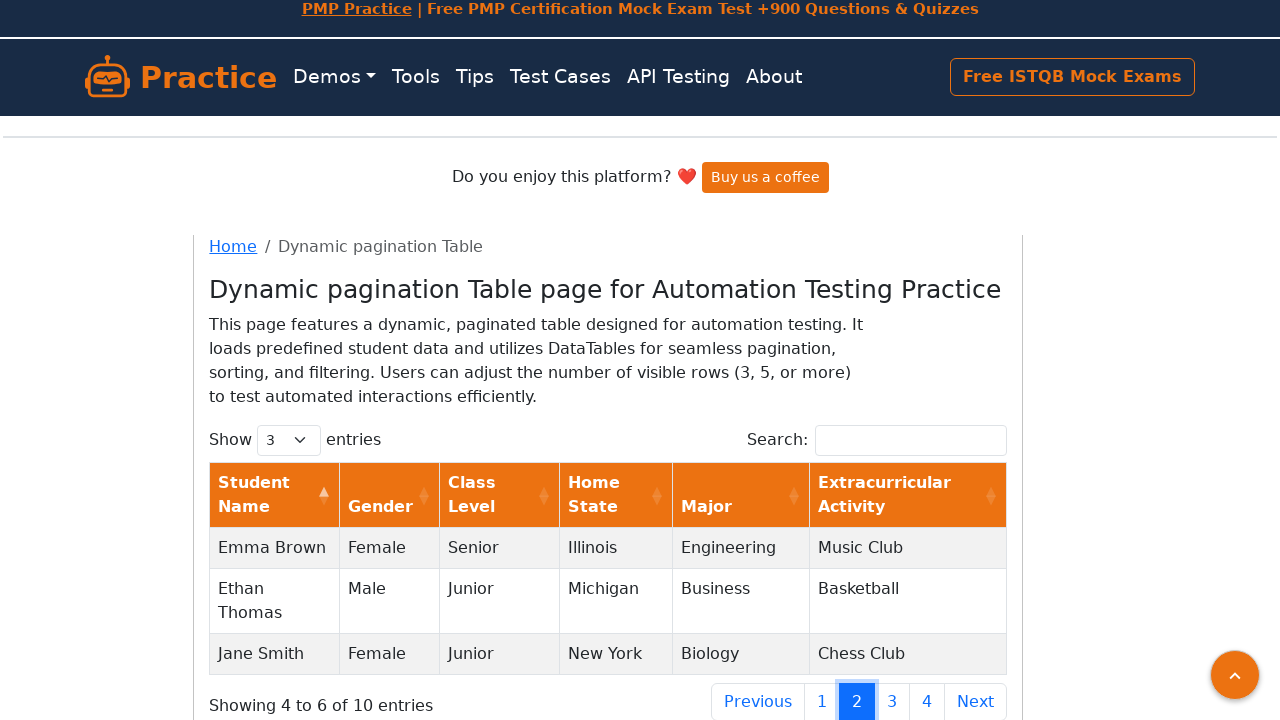

Extracted data from page 2, row 2, column 4: 'Michigan'
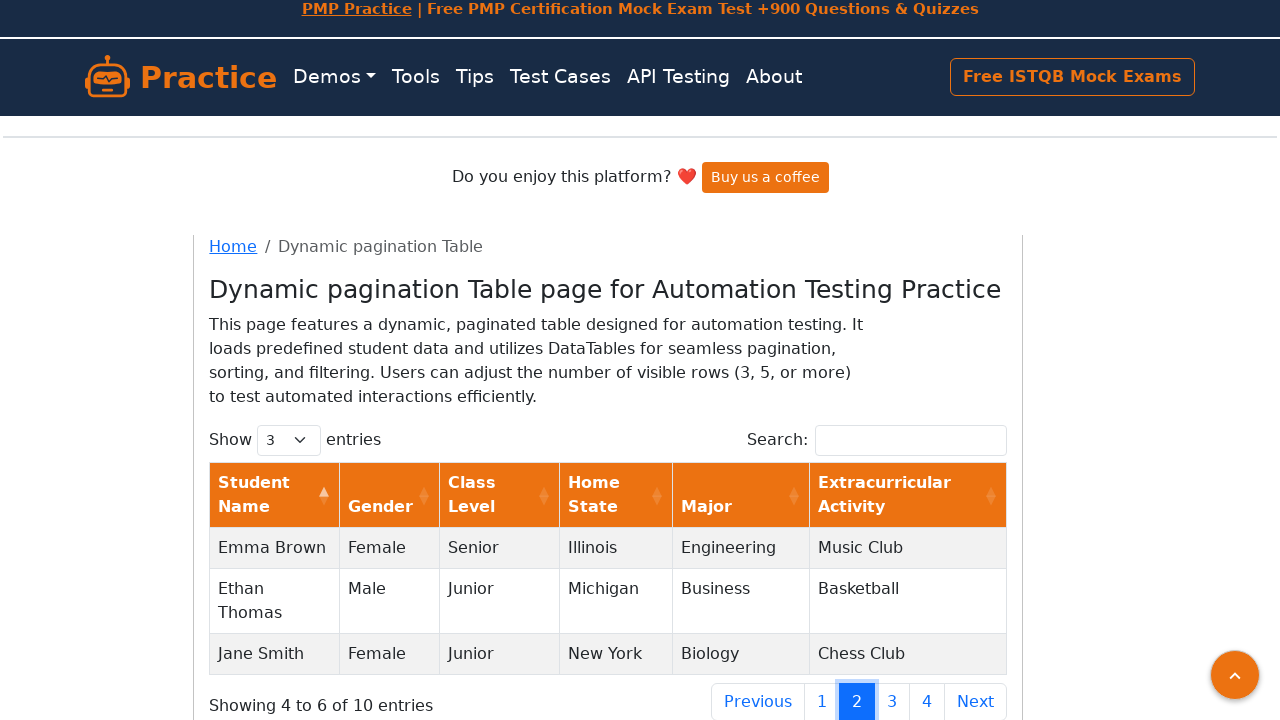

Extracted data from page 2, row 2, column 5: 'Business'
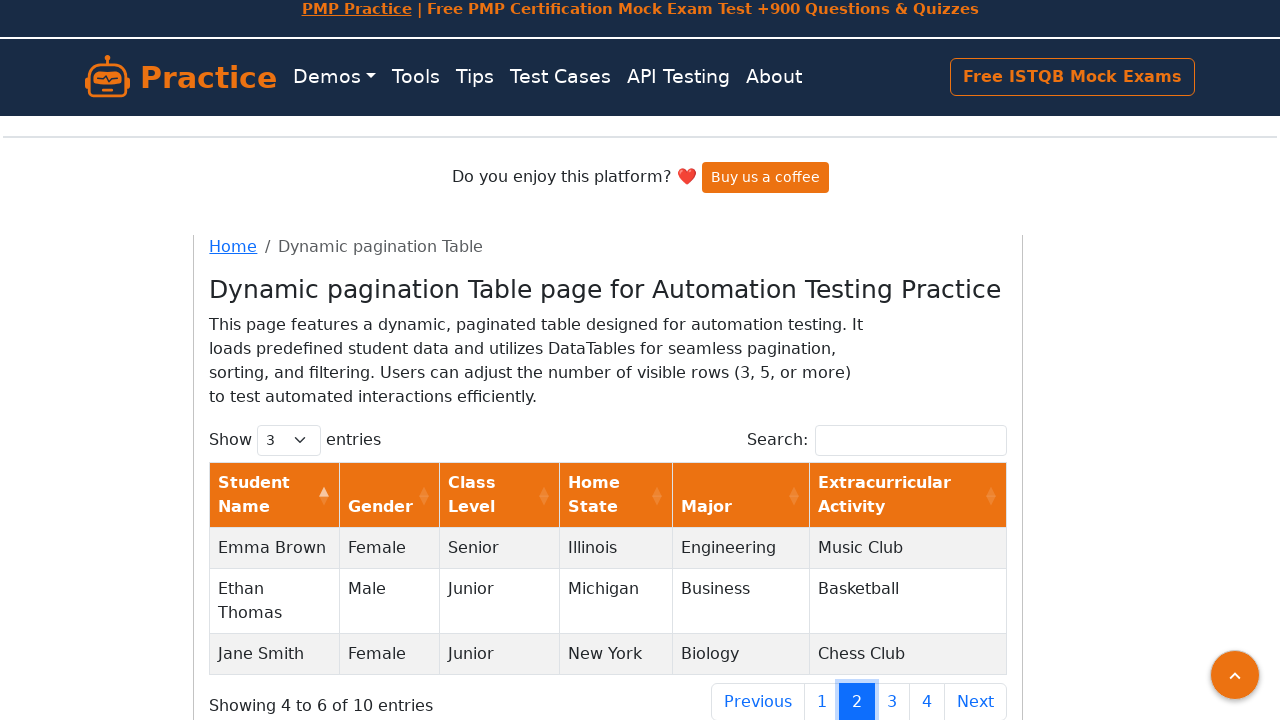

Extracted data from page 2, row 2, column 6: 'Basketball'
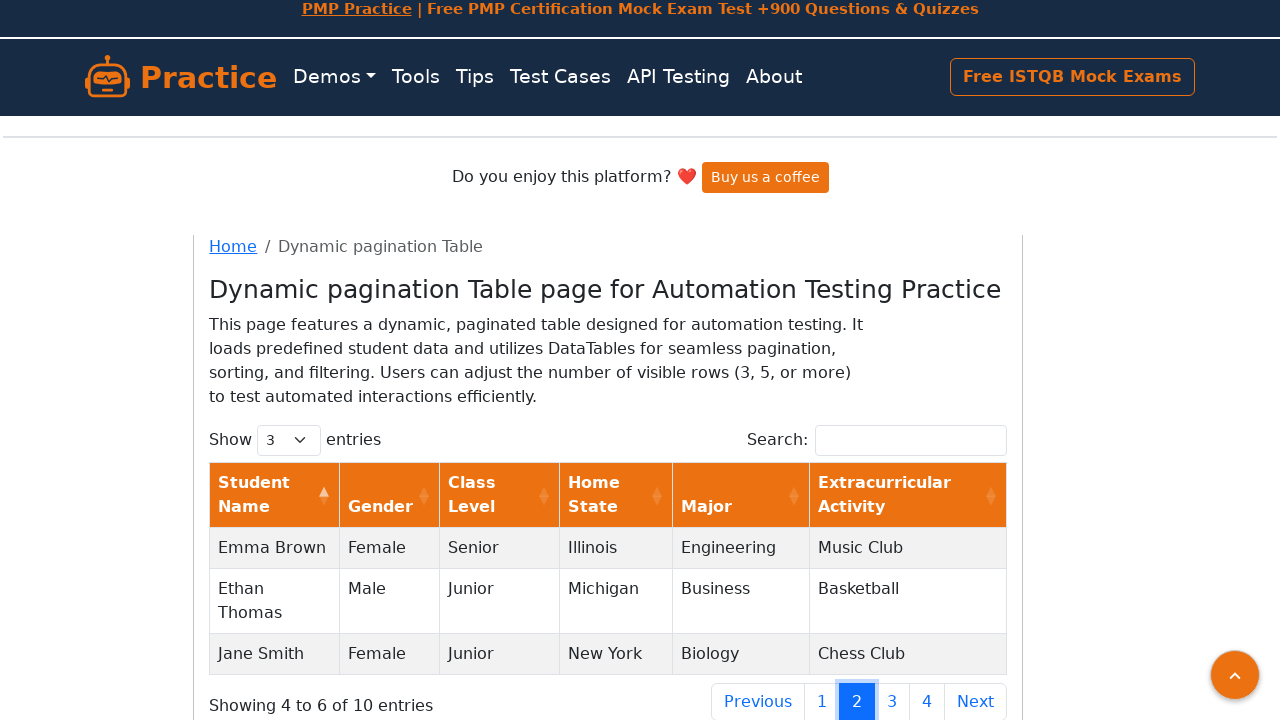

Extracted data from page 2, row 3, column 1: 'Jane Smith'
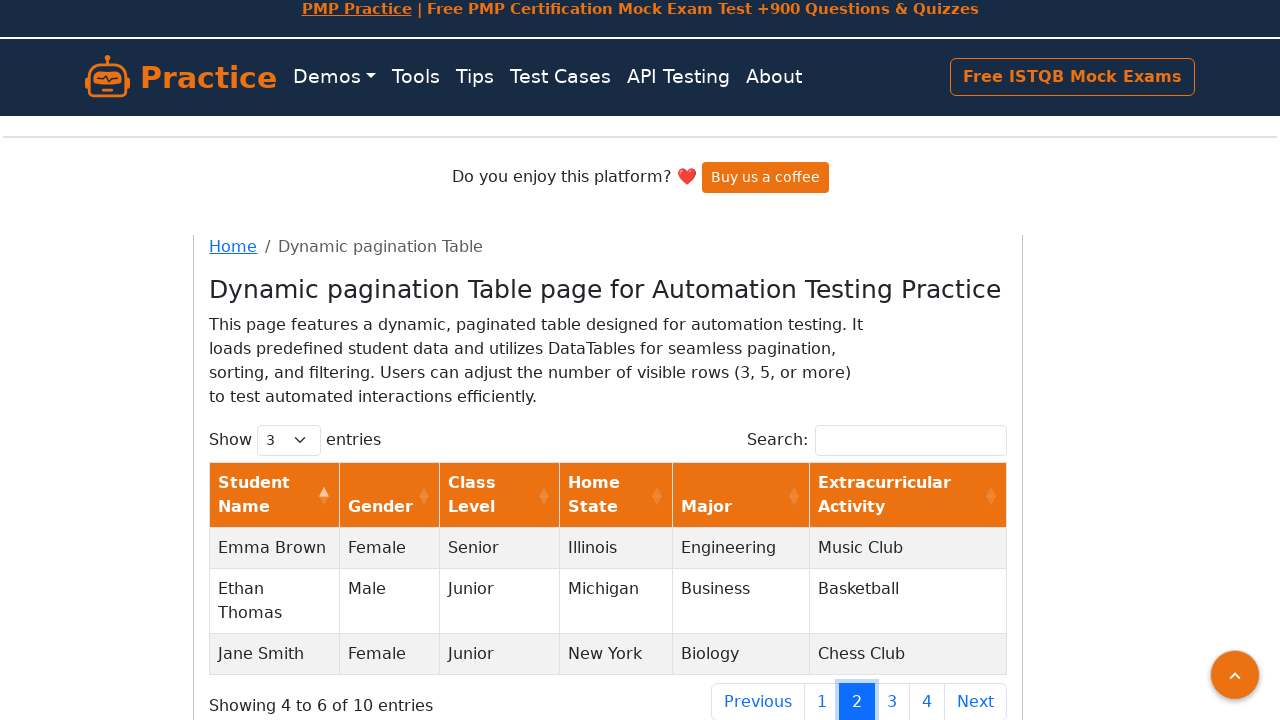

Extracted data from page 2, row 3, column 2: 'Female'
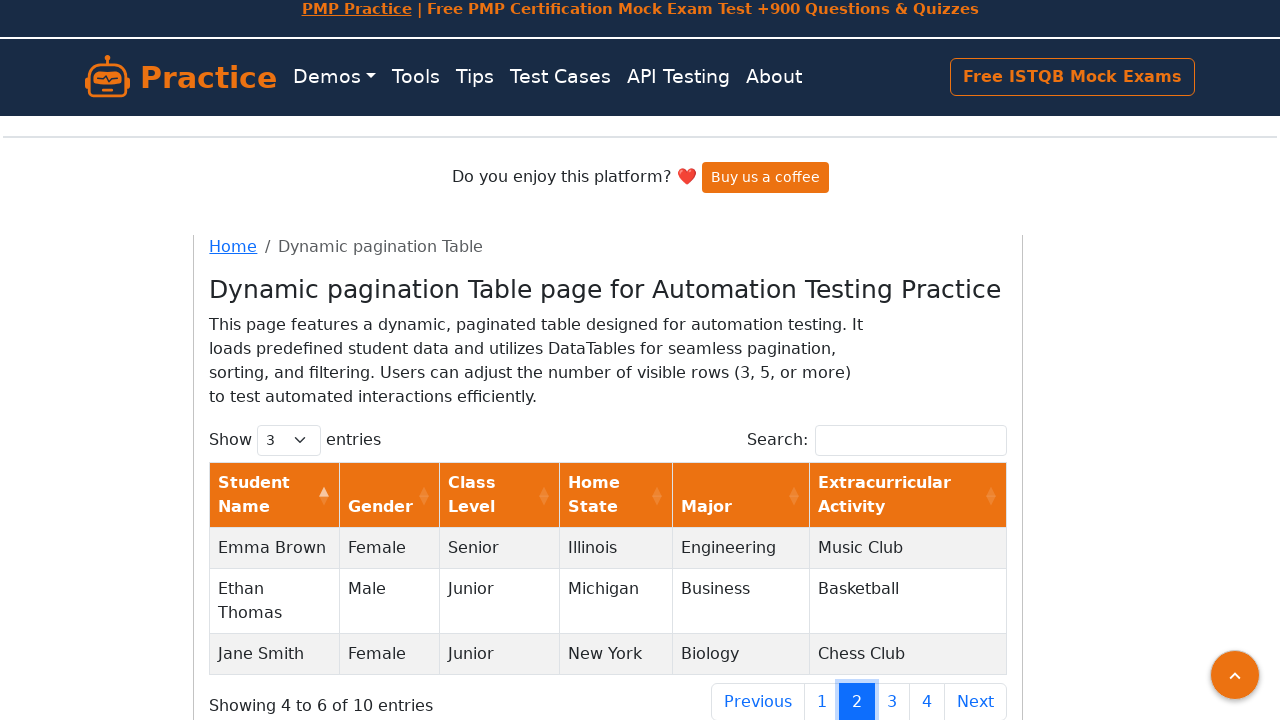

Extracted data from page 2, row 3, column 3: 'Junior'
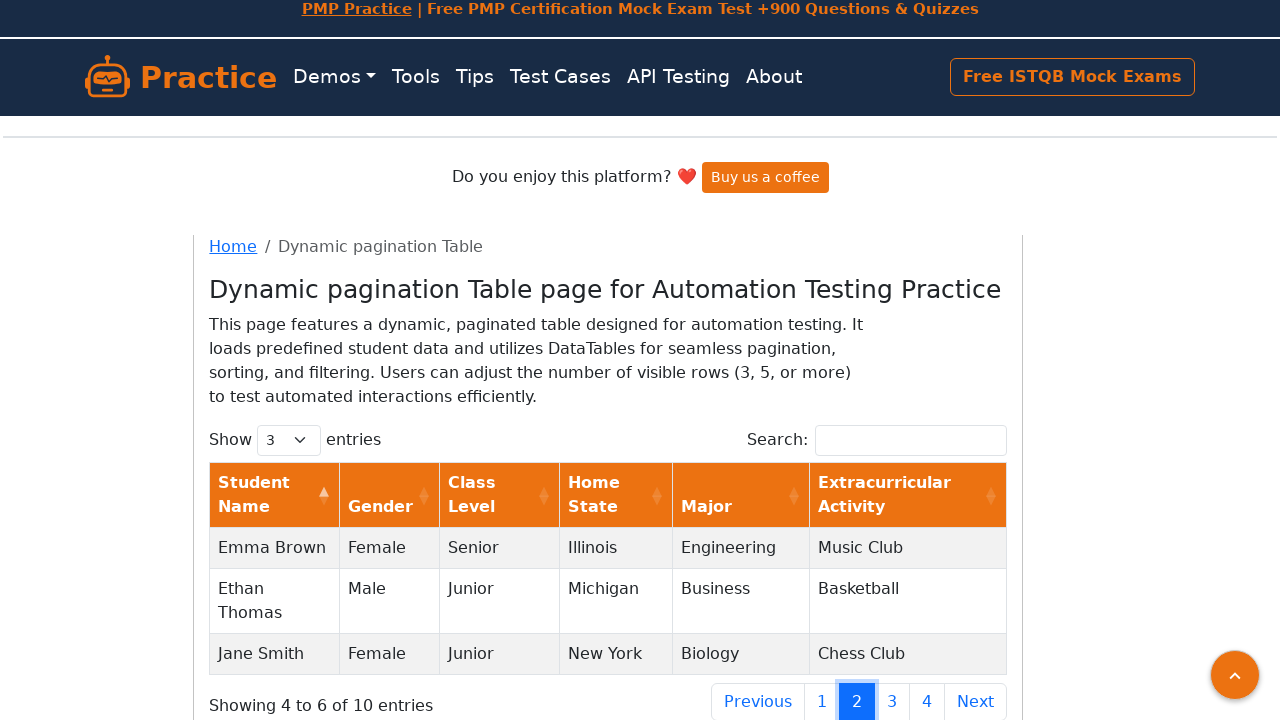

Extracted data from page 2, row 3, column 4: 'New York'
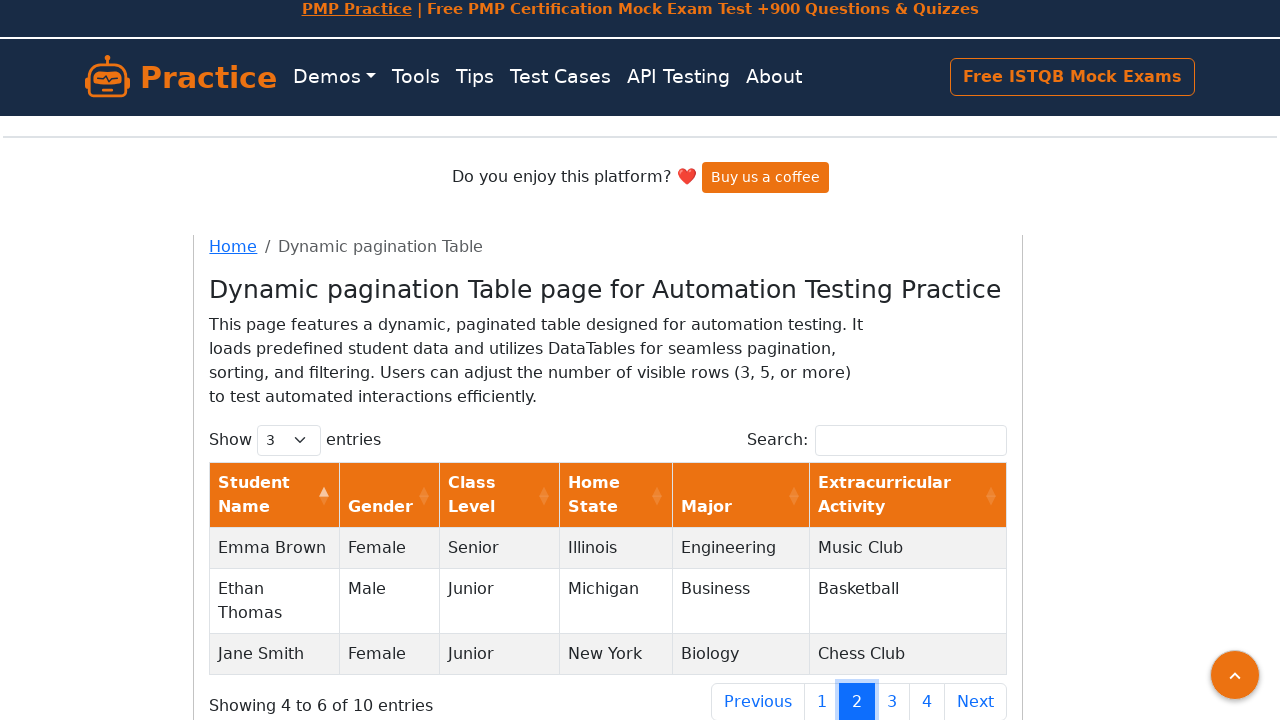

Extracted data from page 2, row 3, column 5: 'Biology'
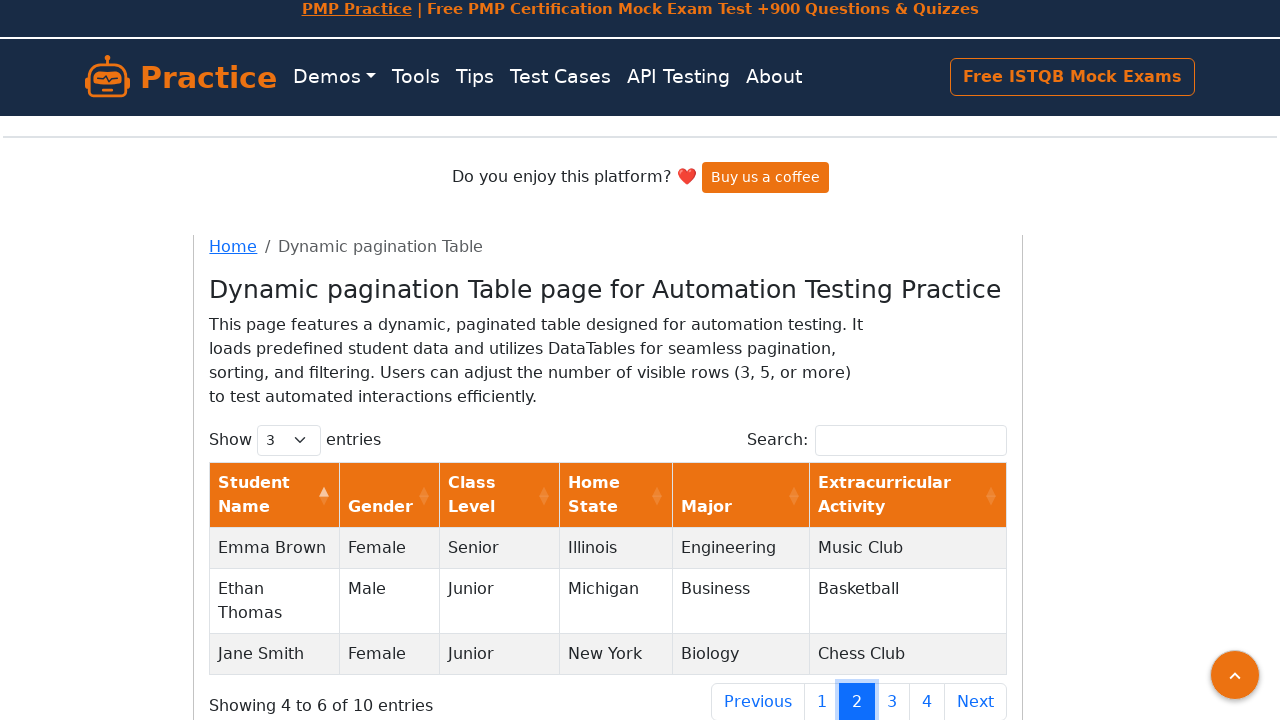

Extracted data from page 2, row 3, column 6: 'Chess Club'
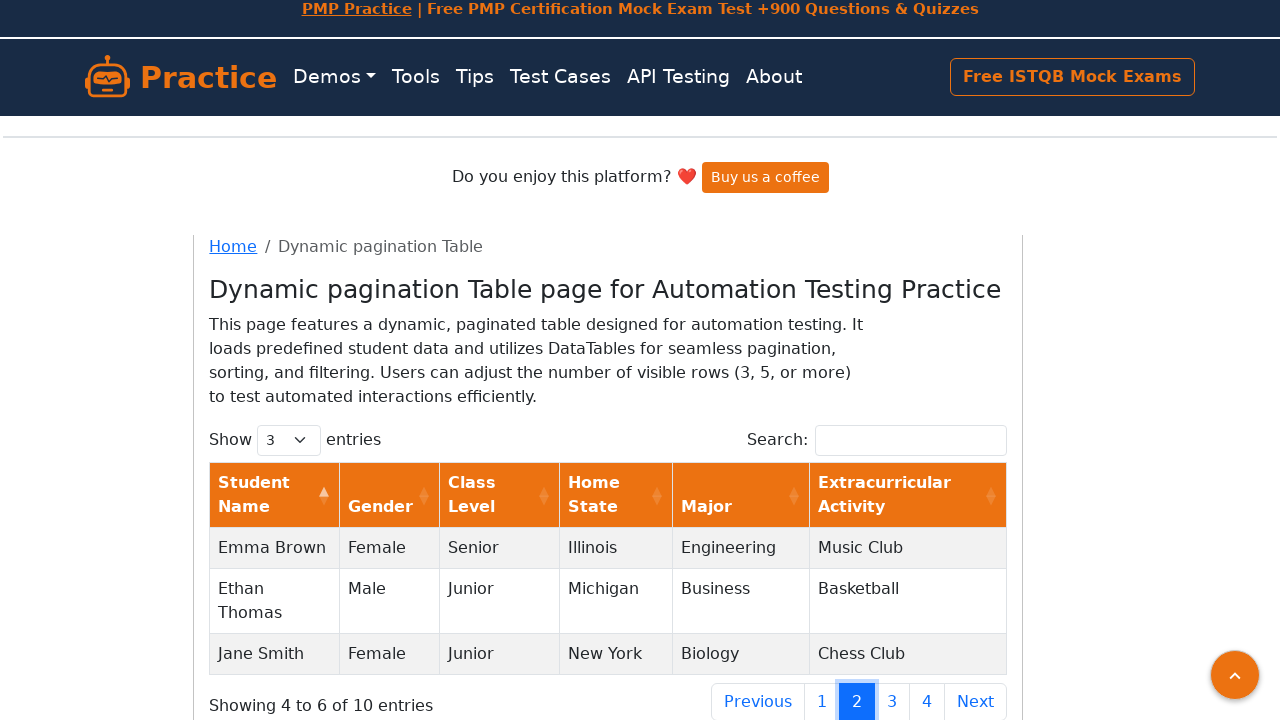

Clicked pagination button to navigate to page 3 at (892, 701) on //ul[@class='pagination']//*[text()='3']
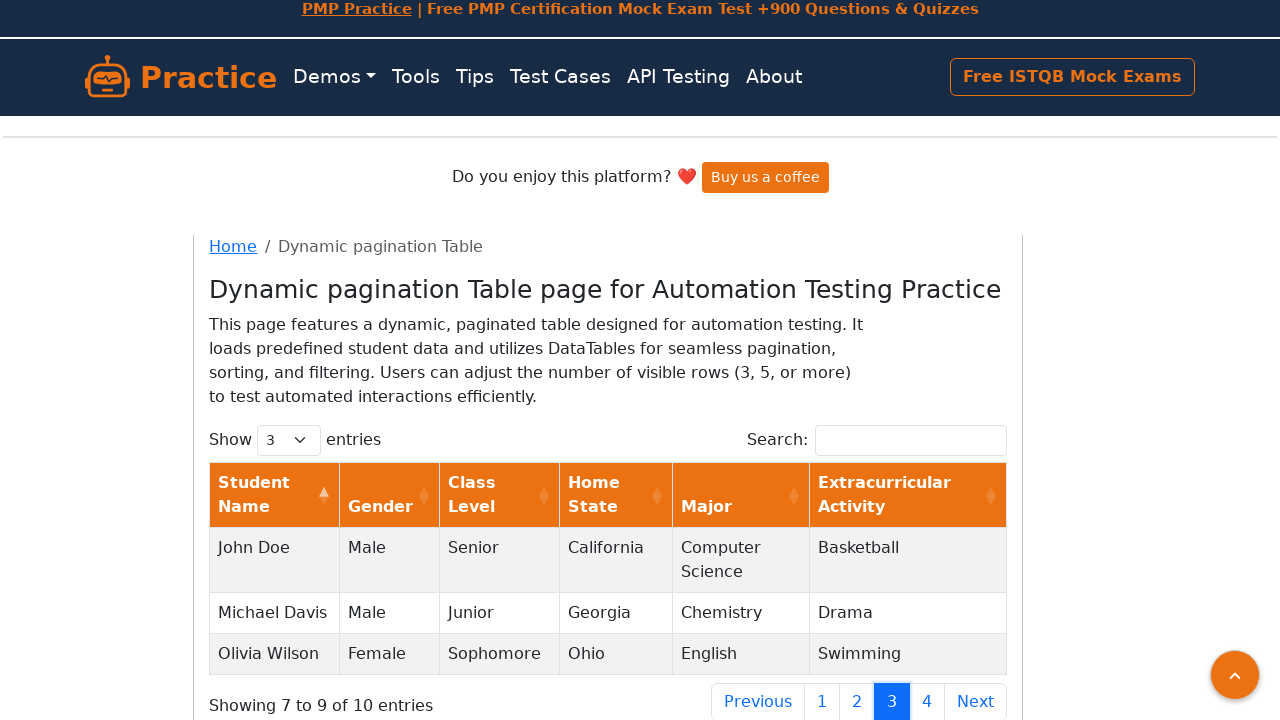

Waited 500ms for page 3 to load
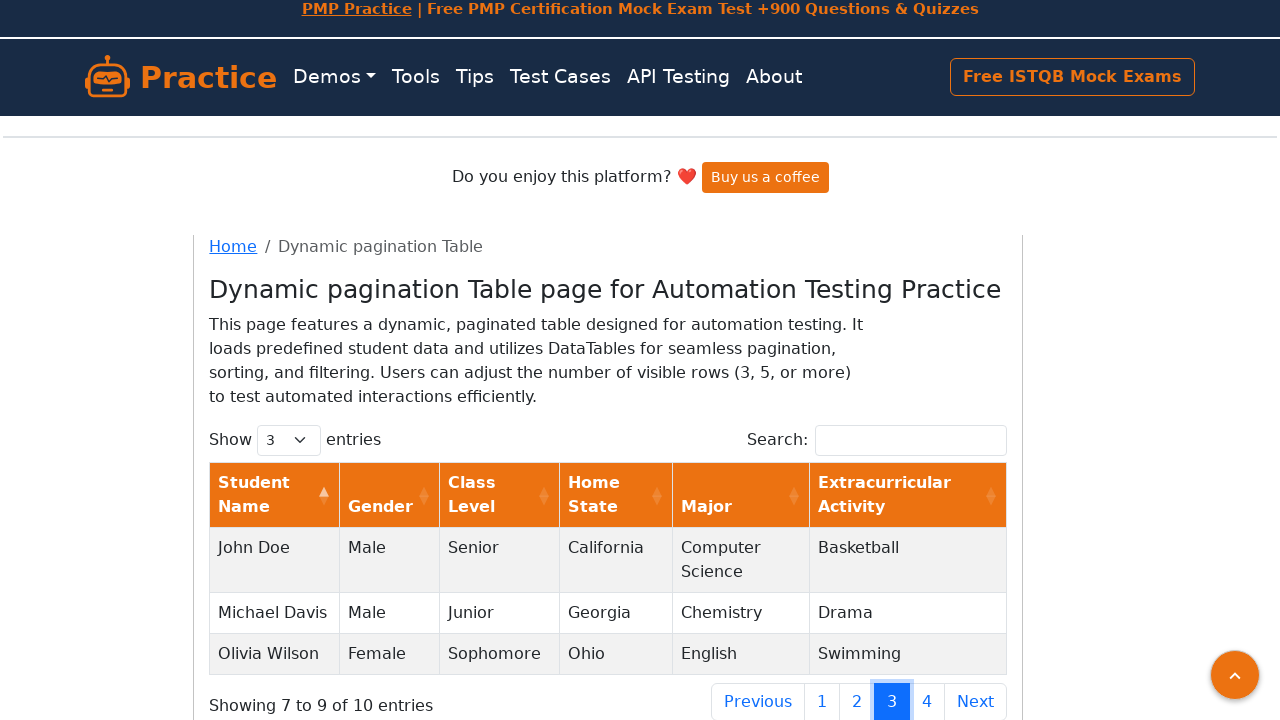

Retrieved row count for page 3: 3 rows
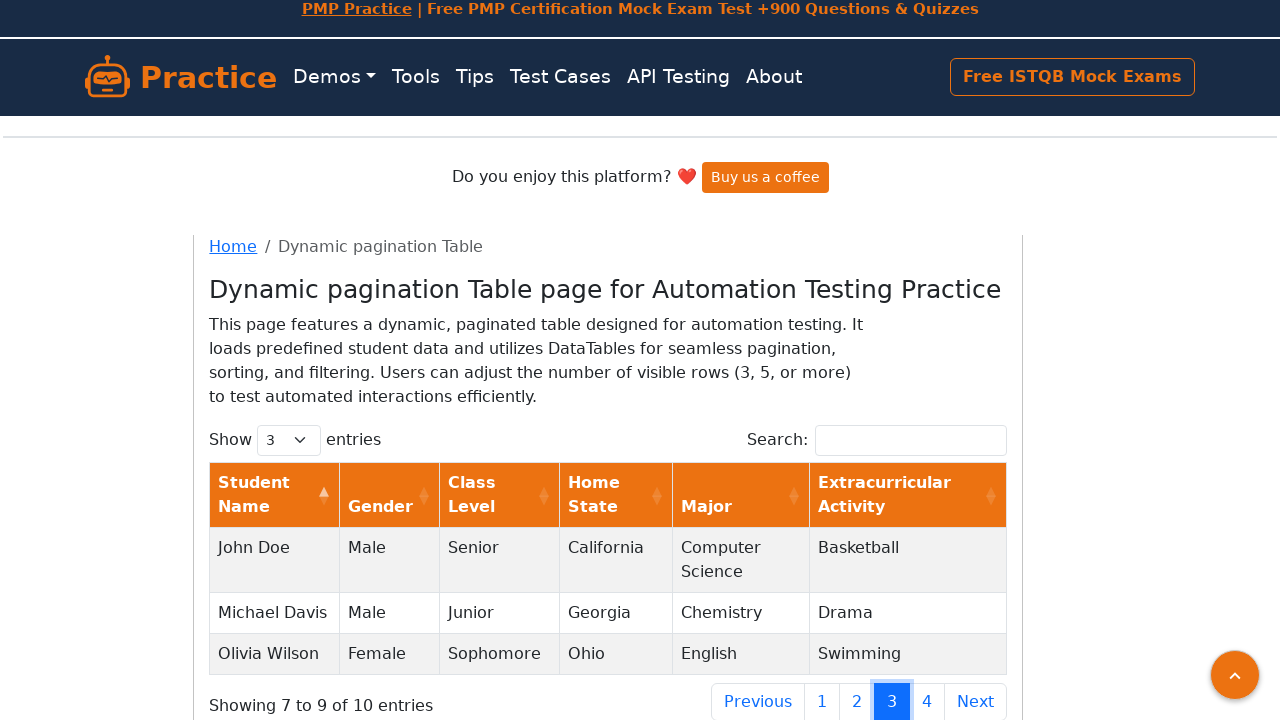

Extracted data from page 3, row 1, column 1: 'John Doe'
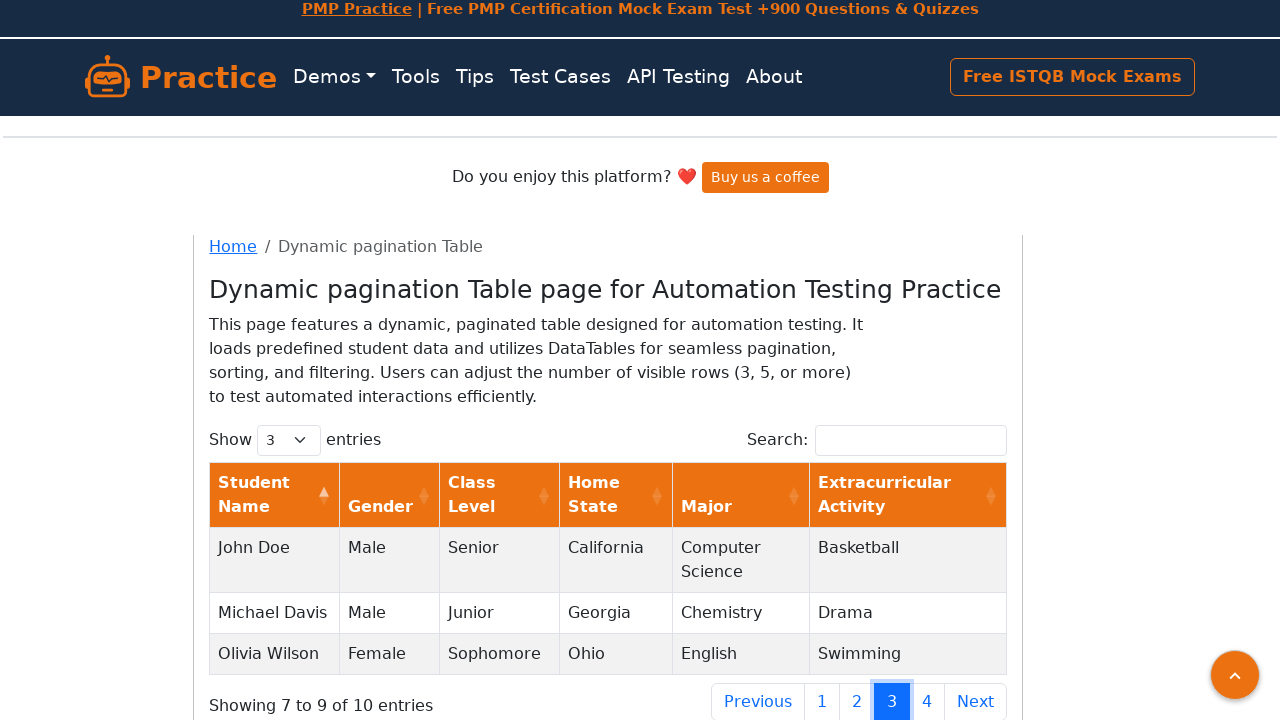

Extracted data from page 3, row 1, column 2: 'Male'
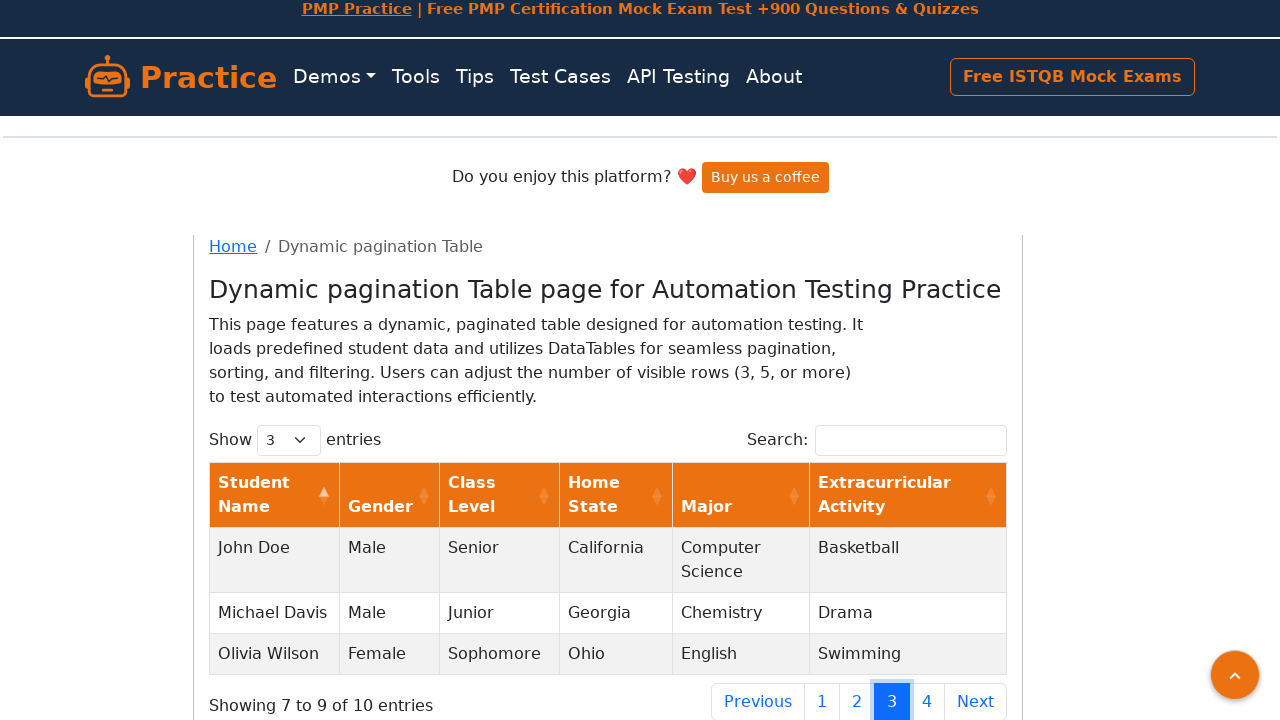

Extracted data from page 3, row 1, column 3: 'Senior'
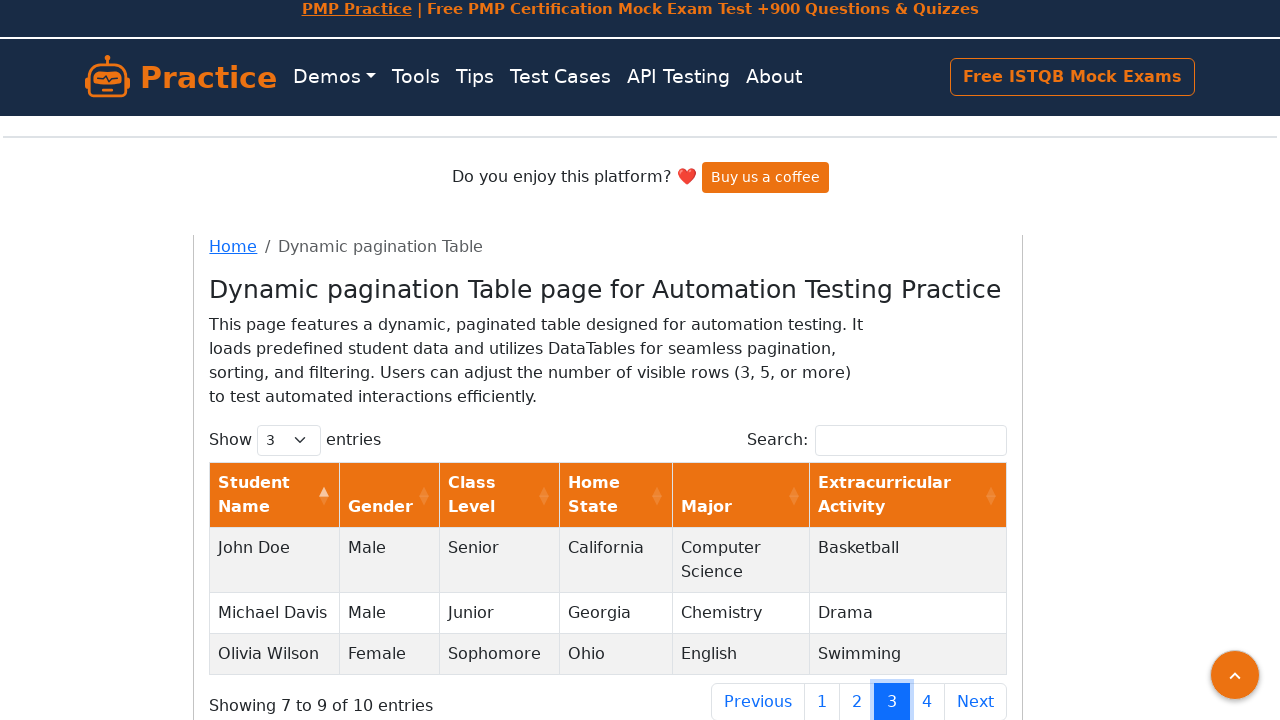

Extracted data from page 3, row 1, column 4: 'California'
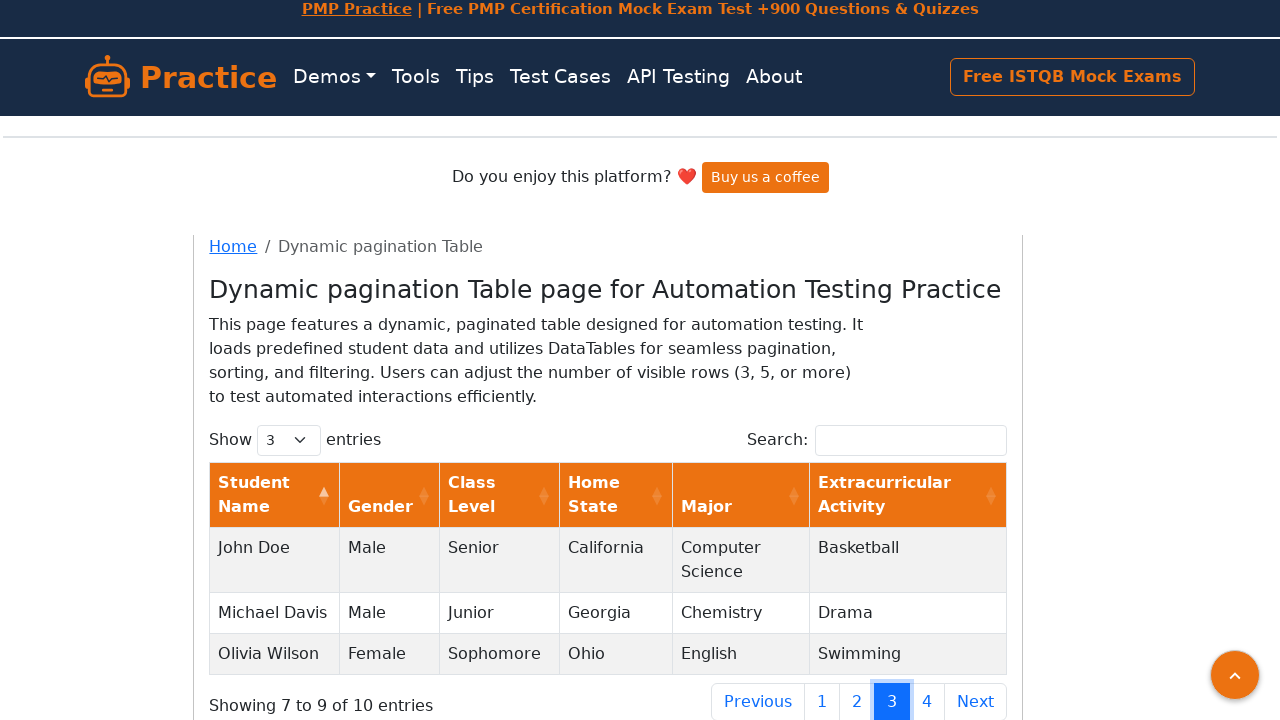

Extracted data from page 3, row 1, column 5: 'Computer Science'
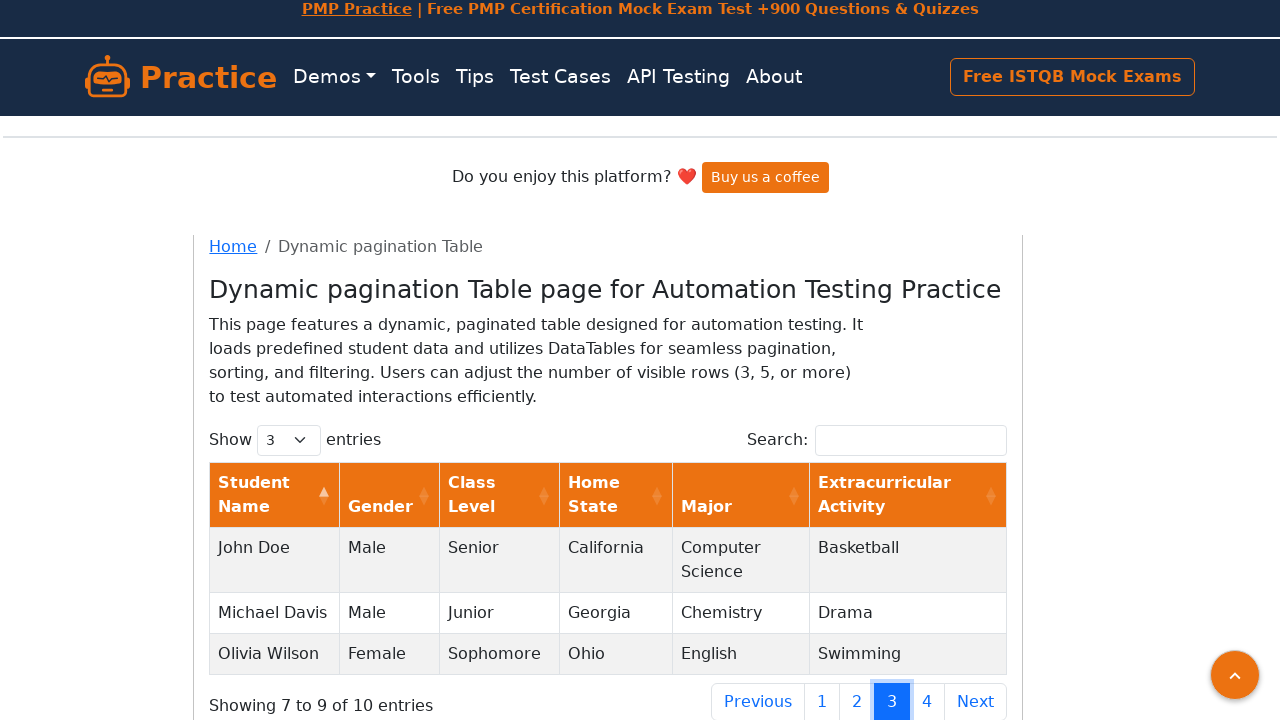

Extracted data from page 3, row 1, column 6: 'Basketball'
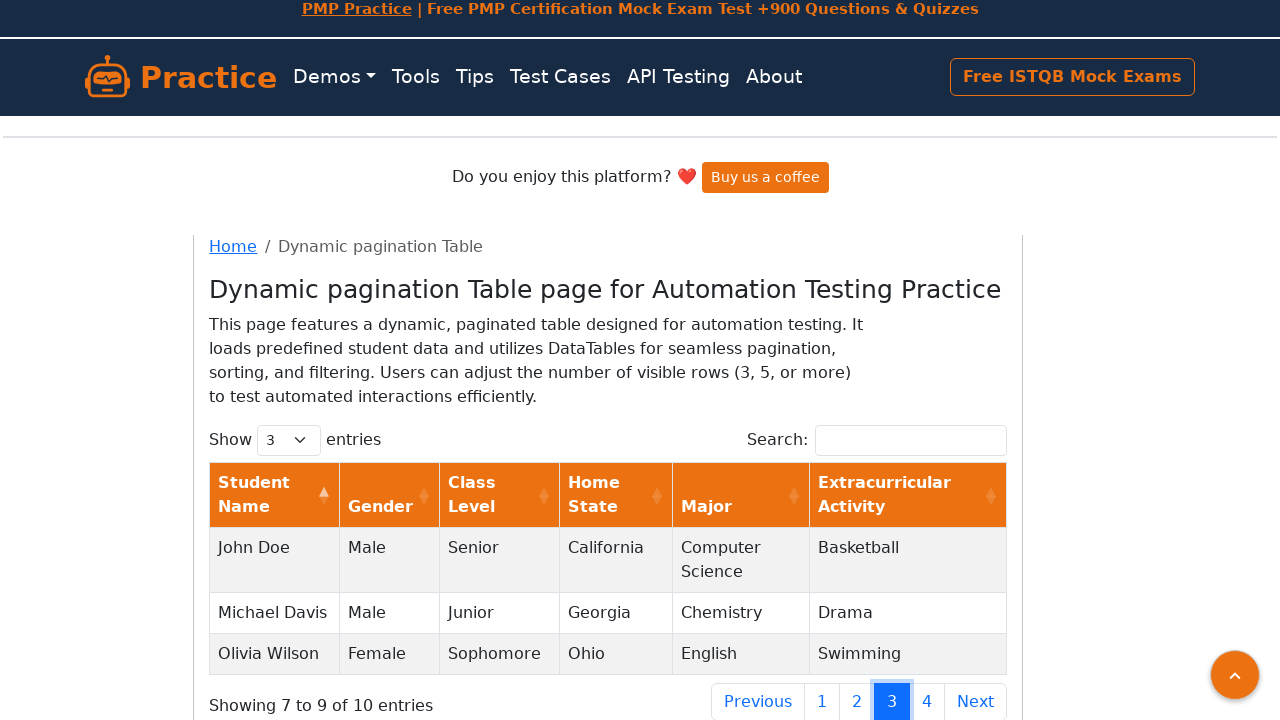

Extracted data from page 3, row 2, column 1: 'Michael Davis'
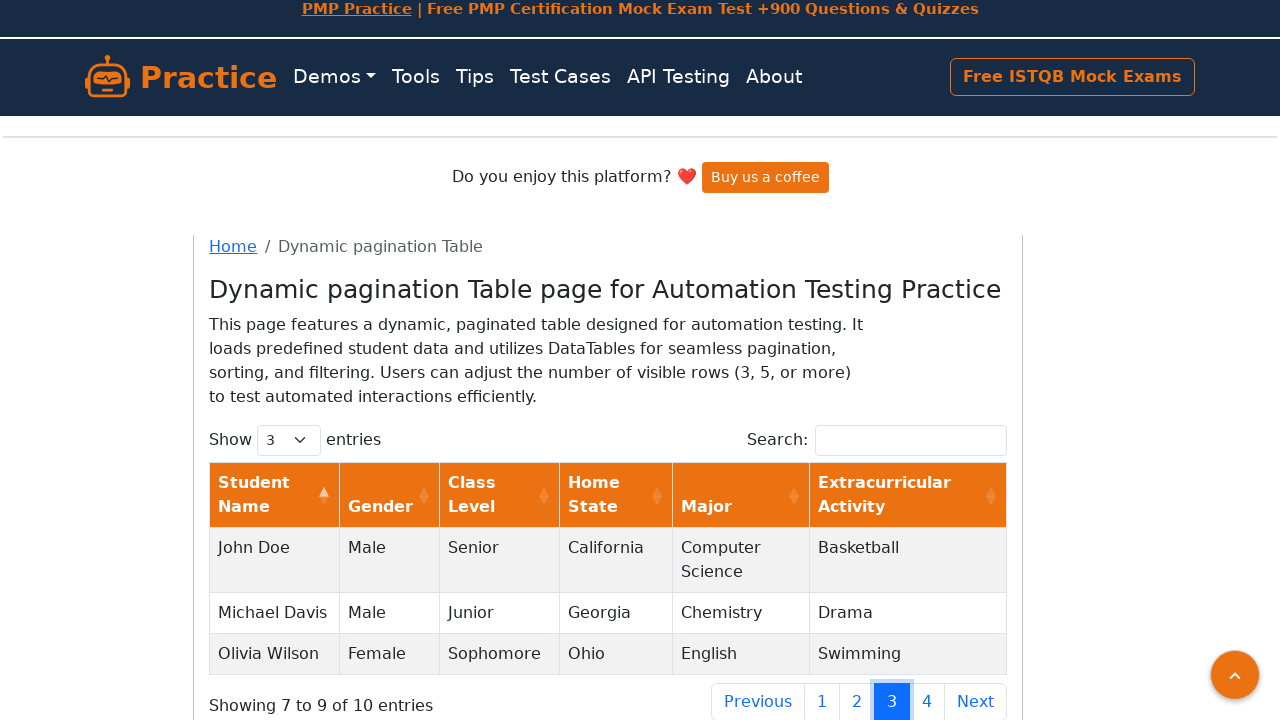

Extracted data from page 3, row 2, column 2: 'Male'
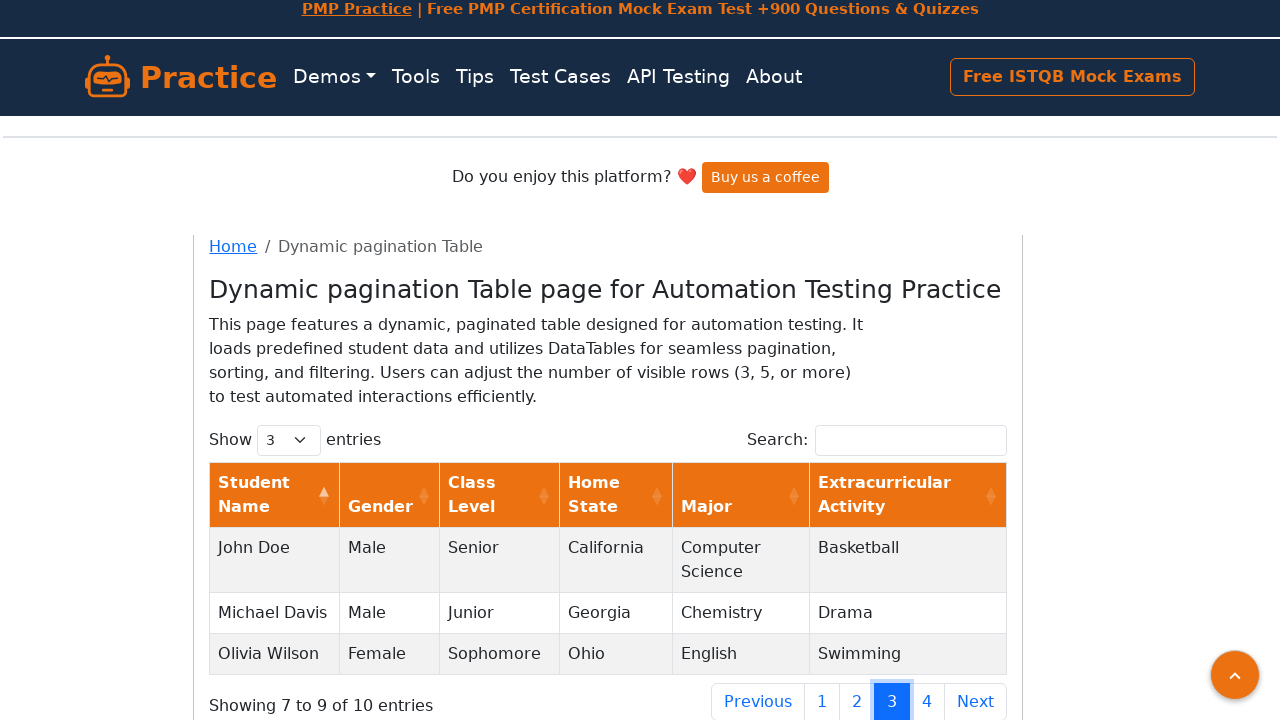

Extracted data from page 3, row 2, column 3: 'Junior'
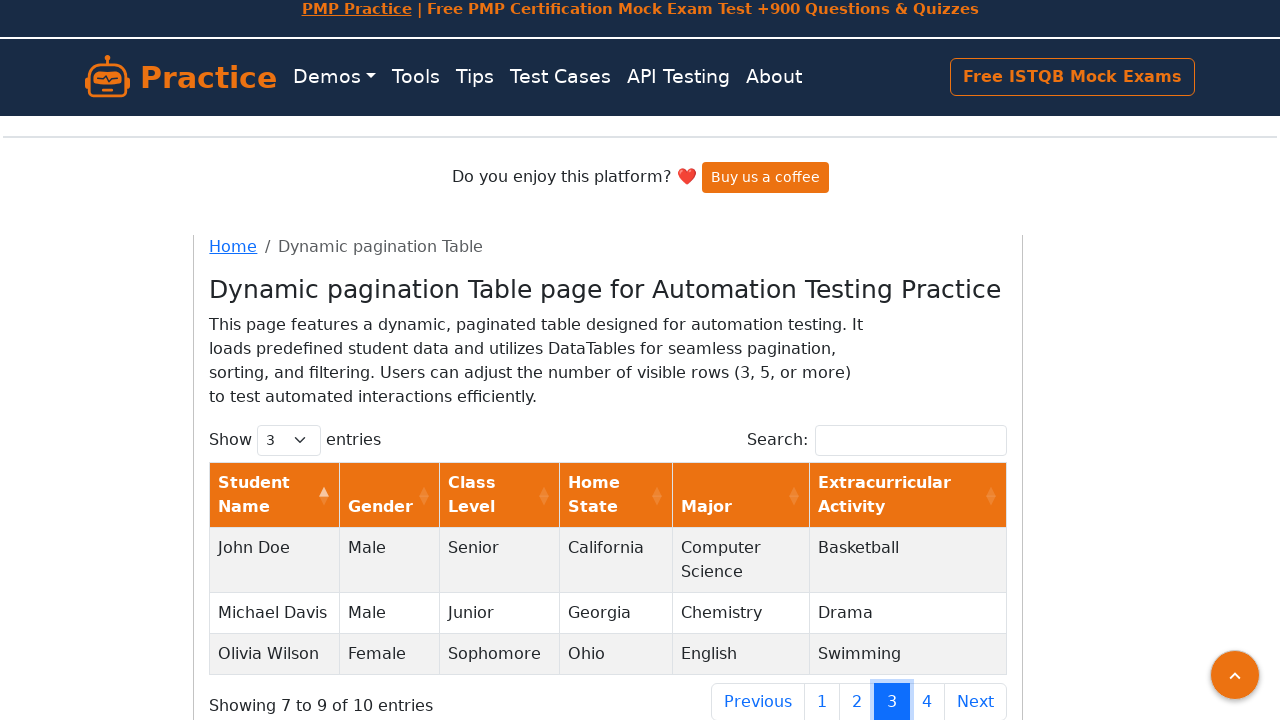

Extracted data from page 3, row 2, column 4: 'Georgia'
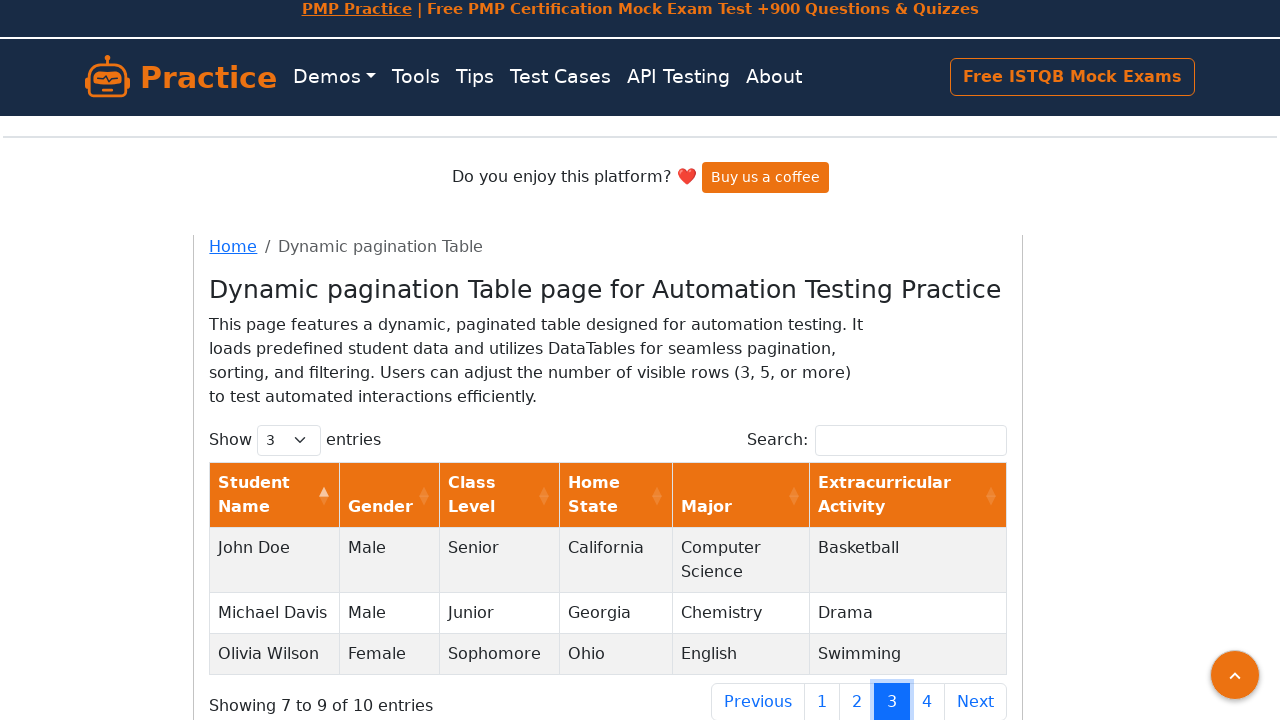

Extracted data from page 3, row 2, column 5: 'Chemistry'
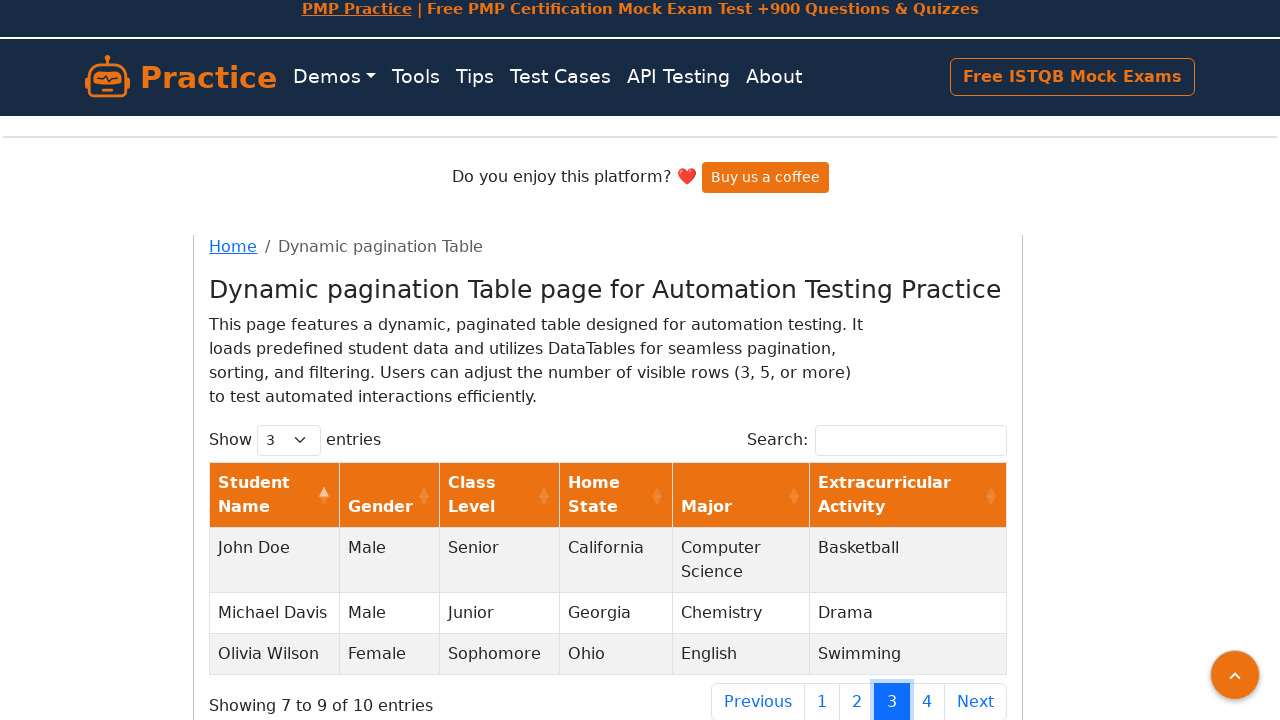

Extracted data from page 3, row 2, column 6: 'Drama'
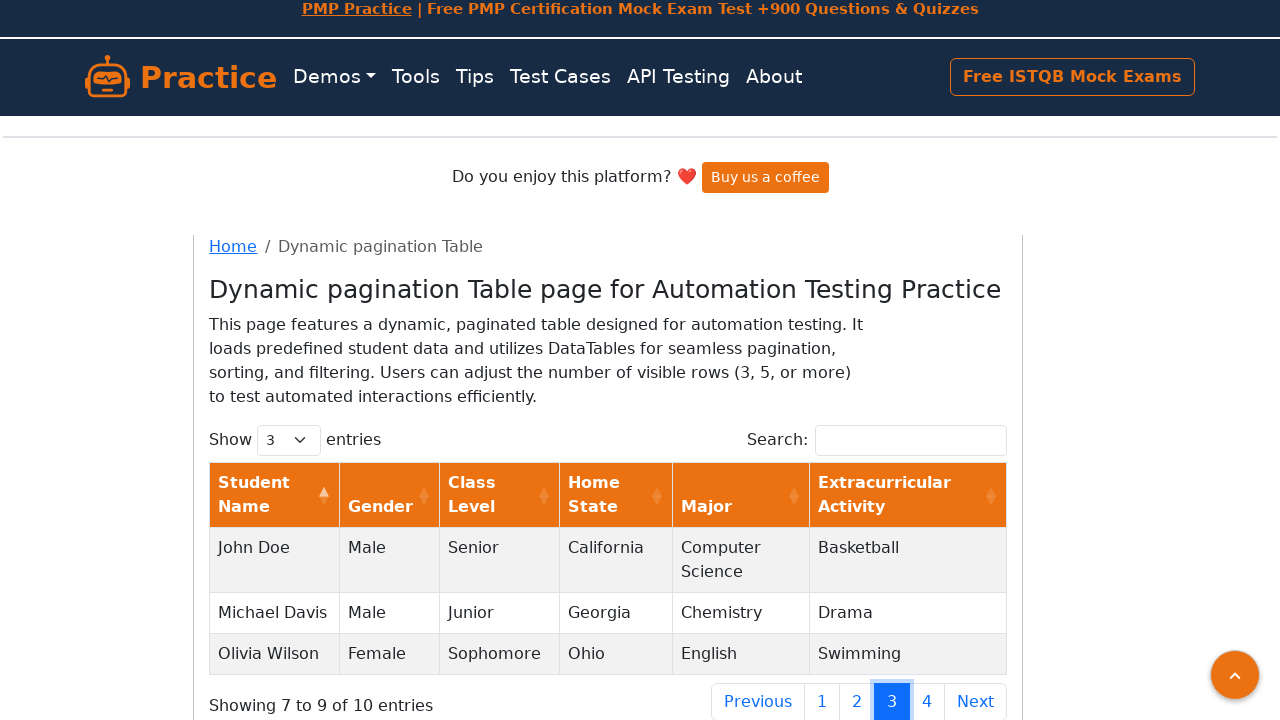

Extracted data from page 3, row 3, column 1: 'Olivia Wilson'
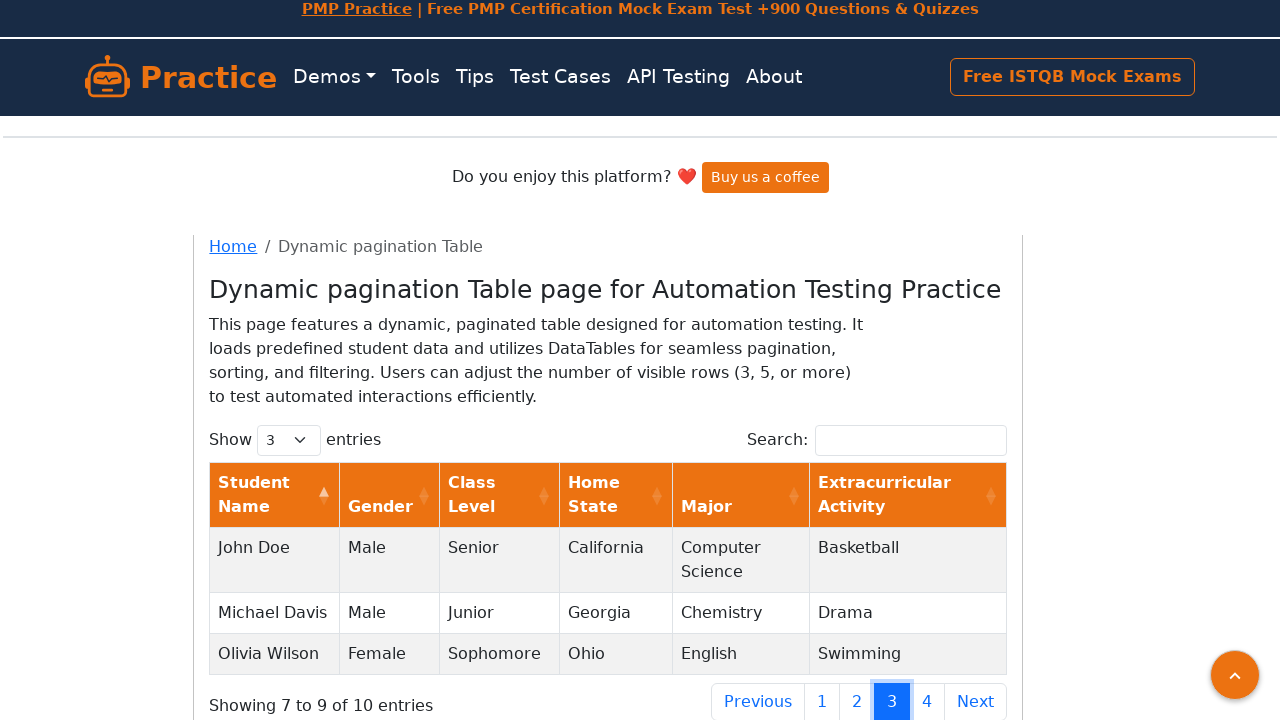

Extracted data from page 3, row 3, column 2: 'Female'
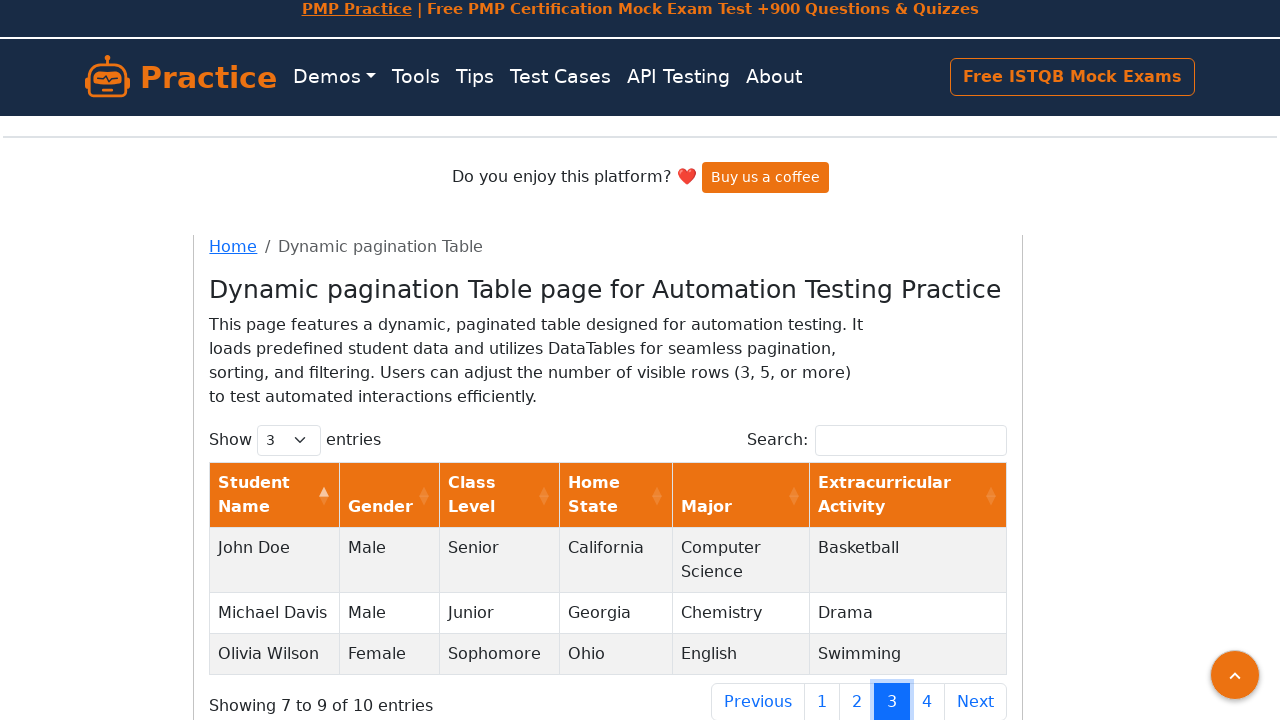

Extracted data from page 3, row 3, column 3: 'Sophomore'
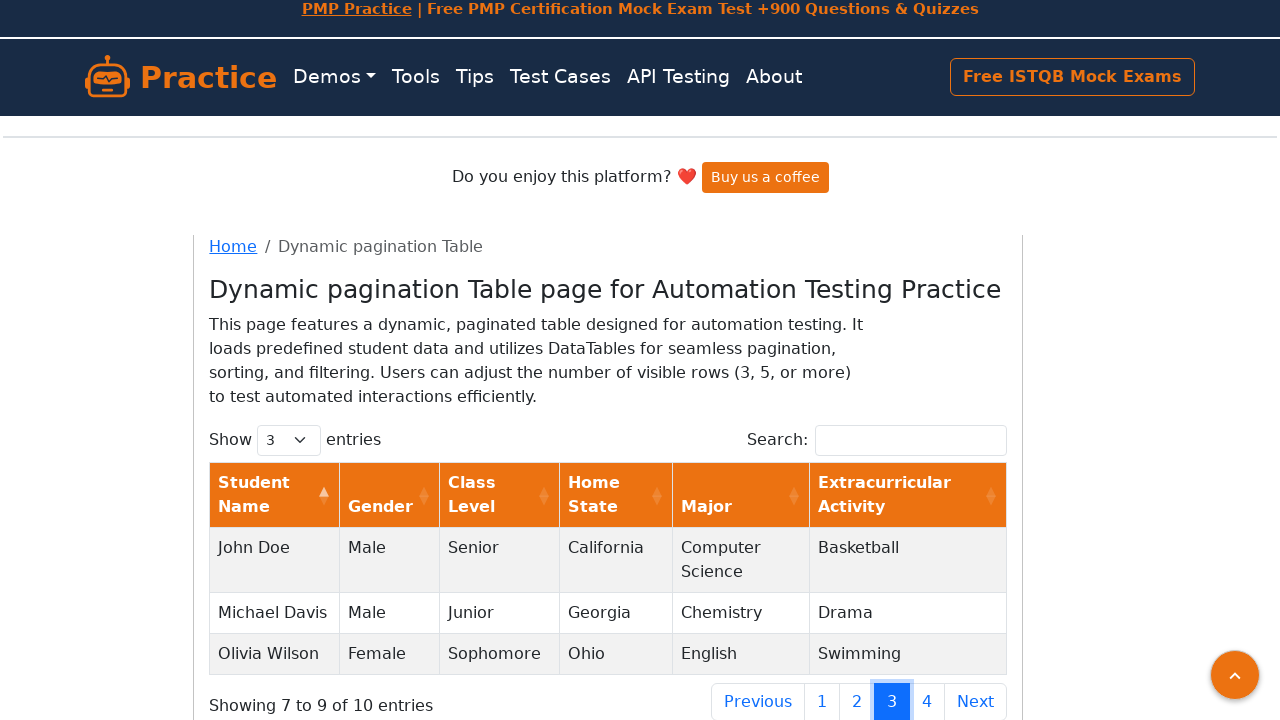

Extracted data from page 3, row 3, column 4: 'Ohio'
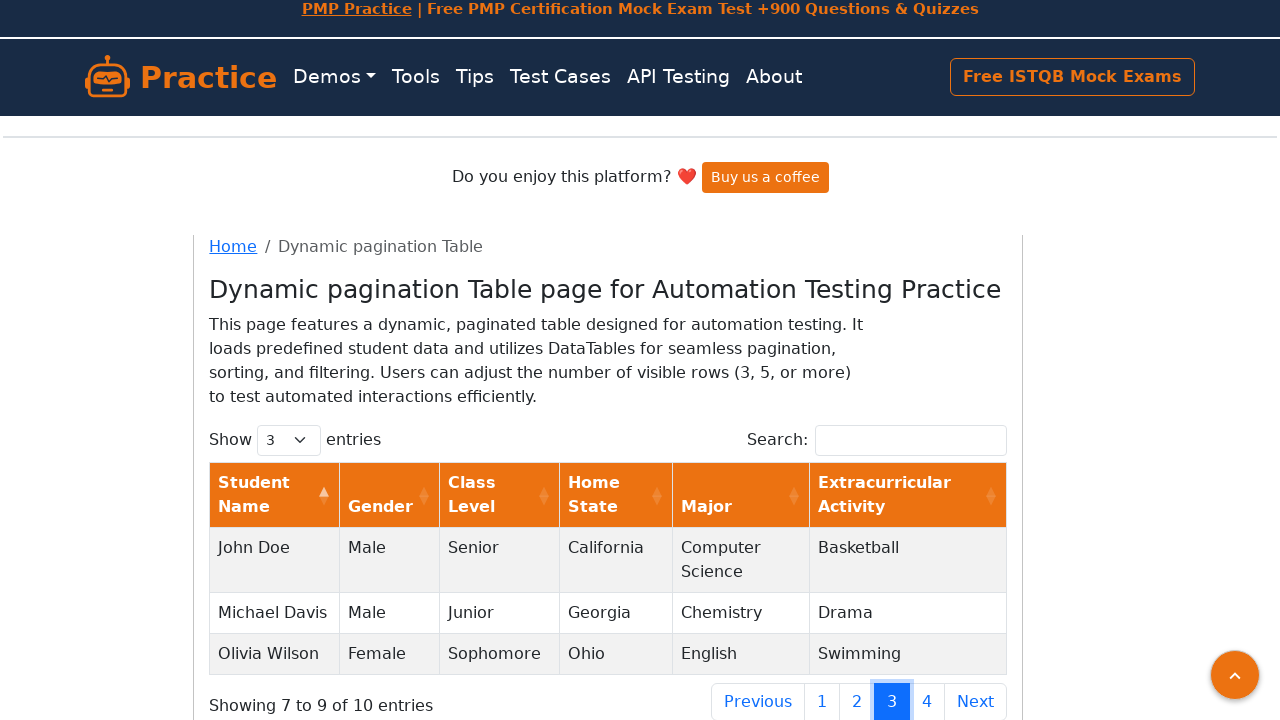

Extracted data from page 3, row 3, column 5: 'English'
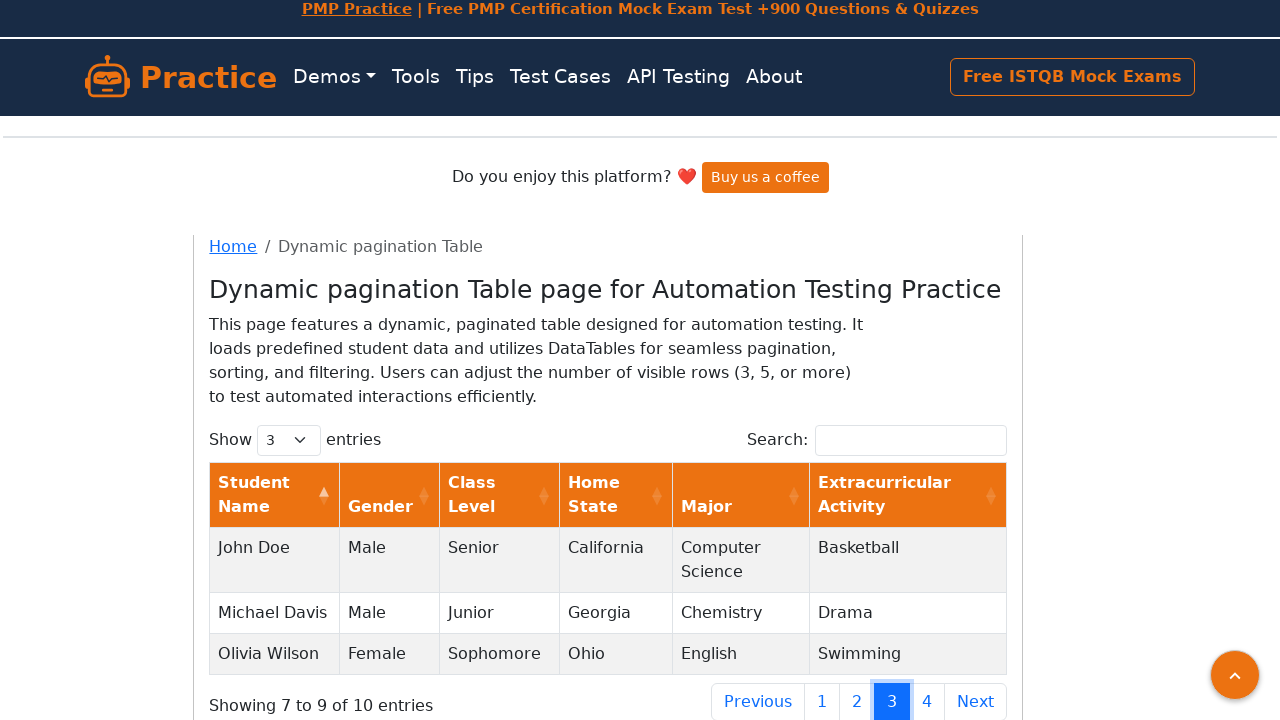

Extracted data from page 3, row 3, column 6: 'Swimming'
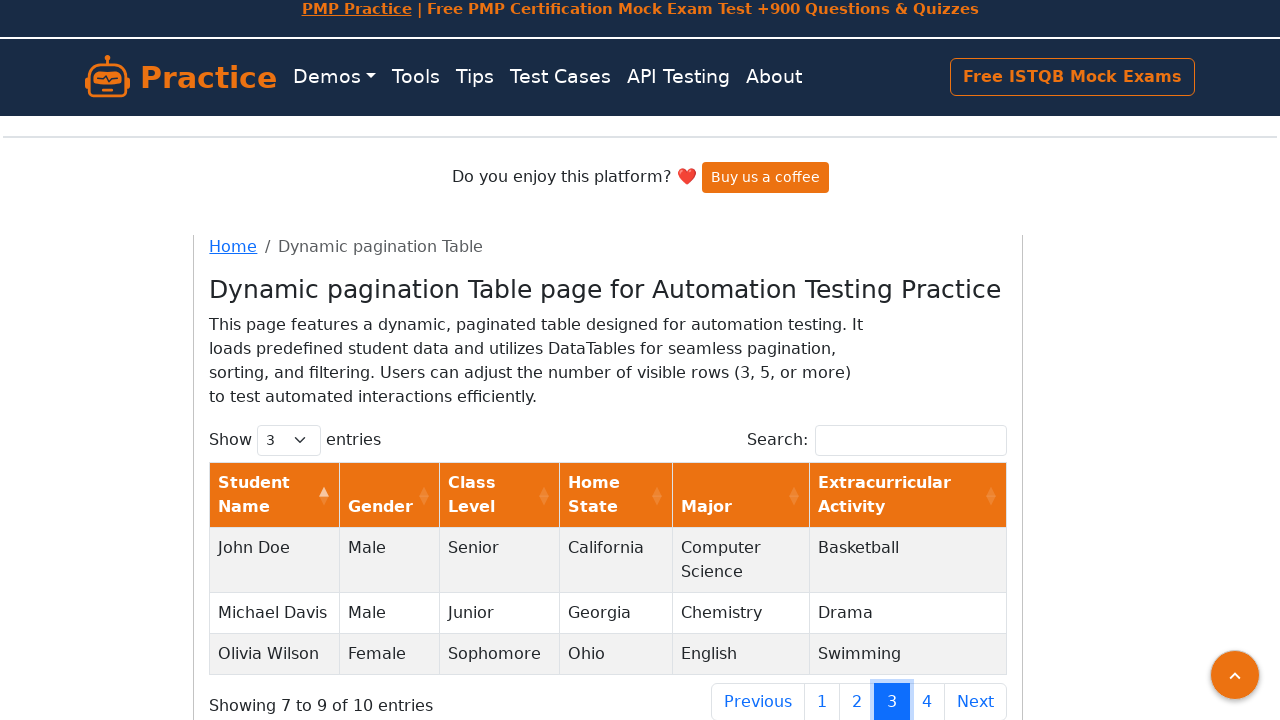

Clicked pagination button to navigate to page 4 at (927, 701) on //ul[@class='pagination']//*[text()='4']
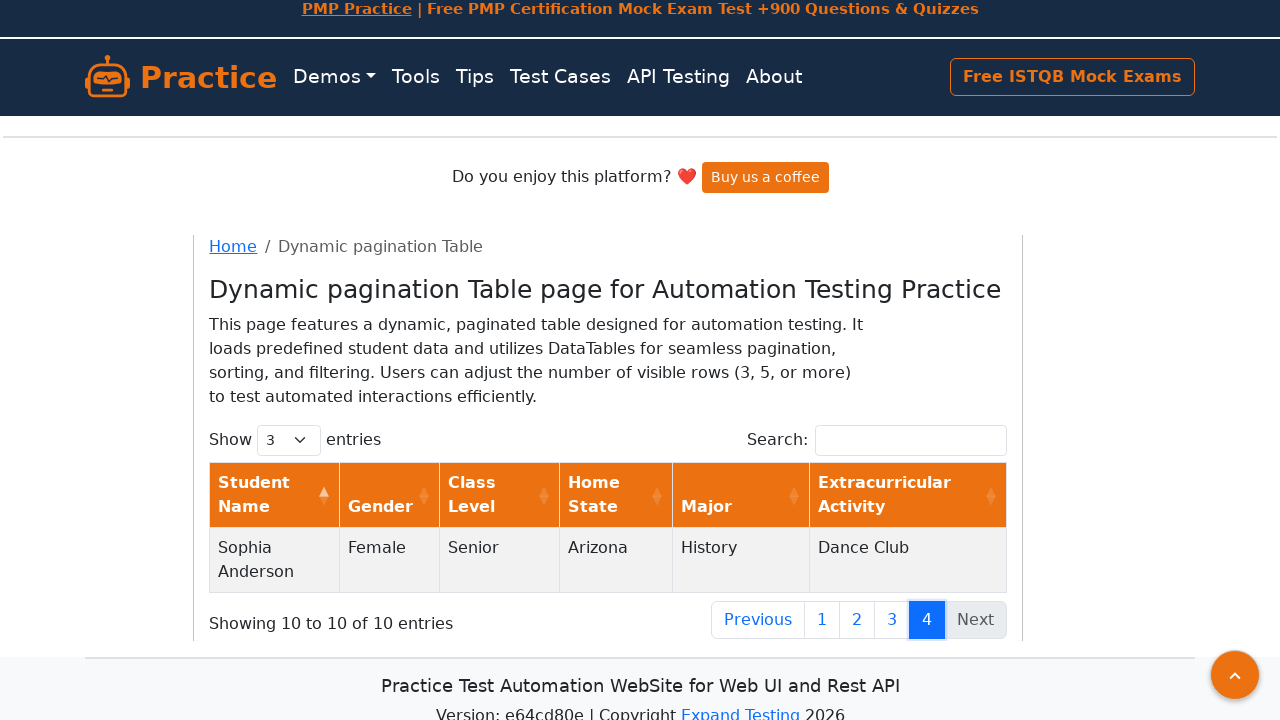

Waited 500ms for page 4 to load
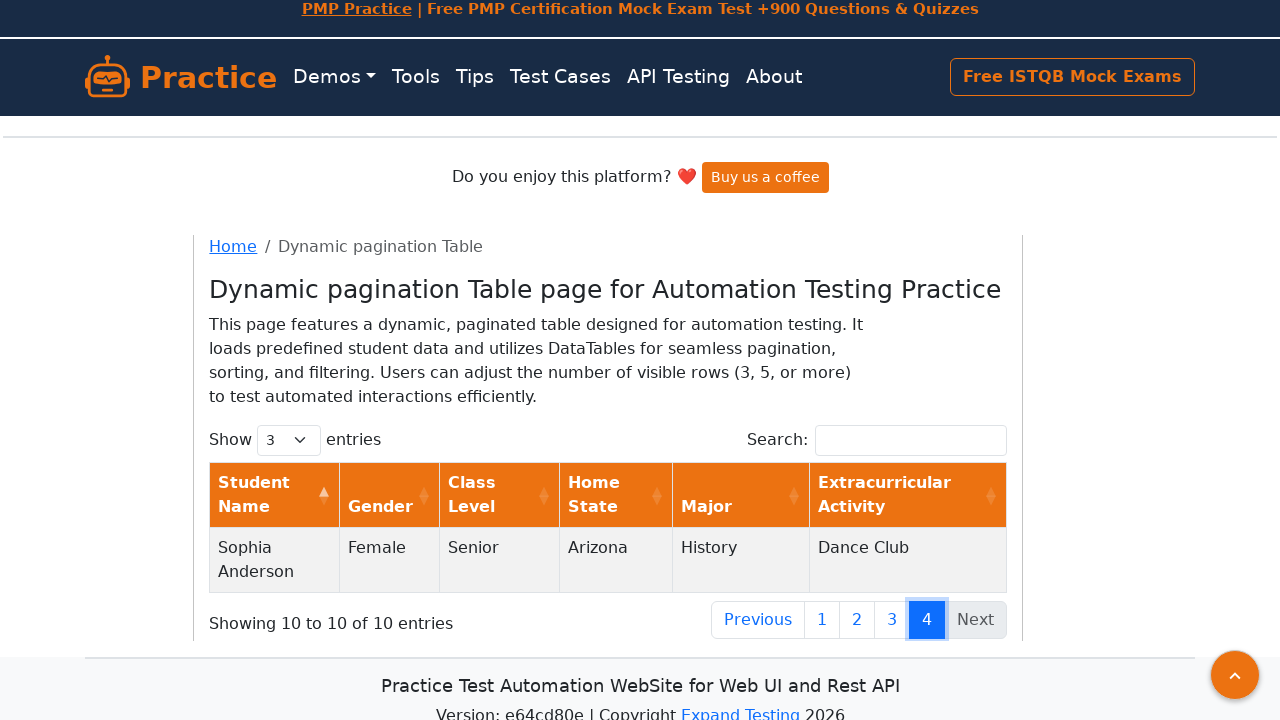

Retrieved row count for page 4: 1 rows
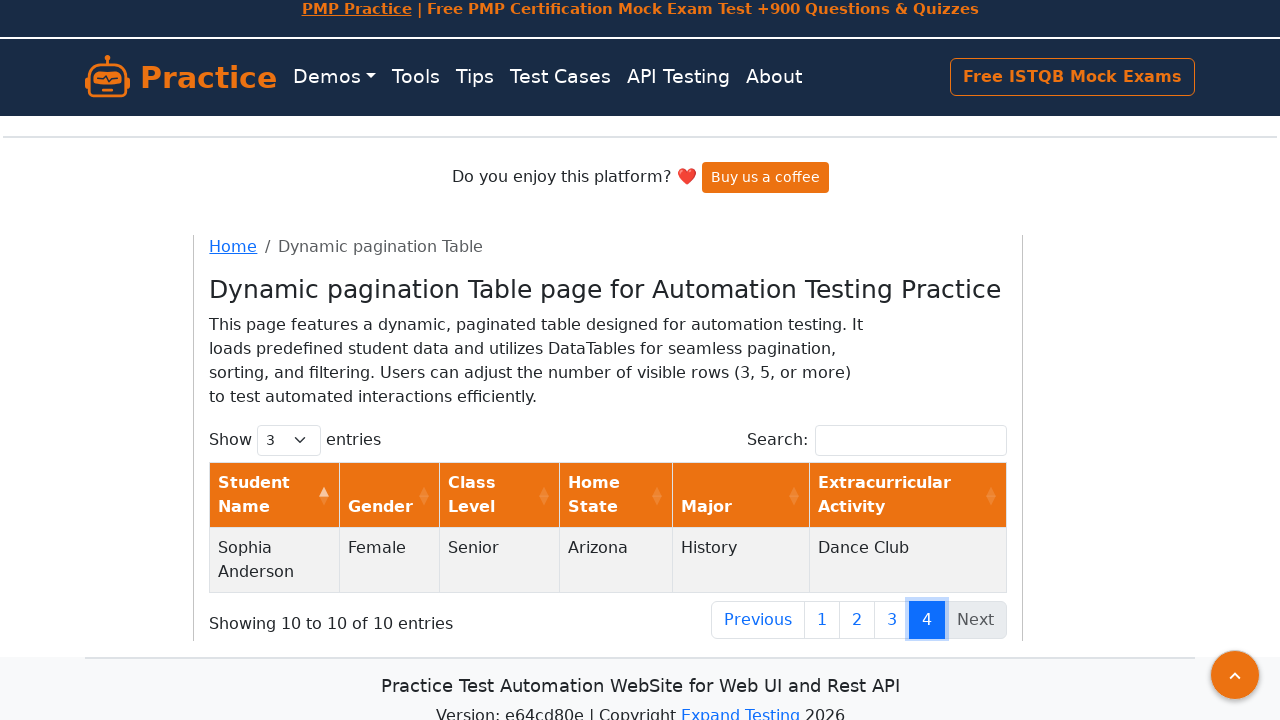

Extracted data from page 4, row 1, column 1: 'Sophia Anderson'
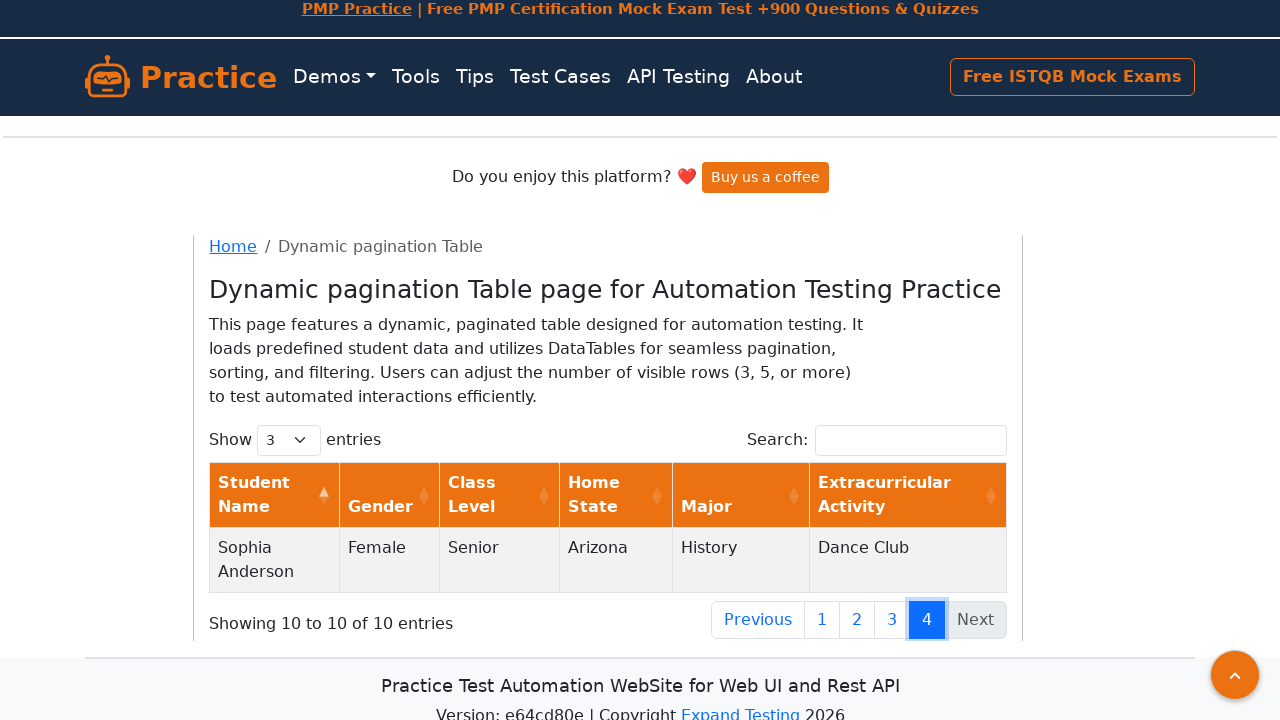

Extracted data from page 4, row 1, column 2: 'Female'
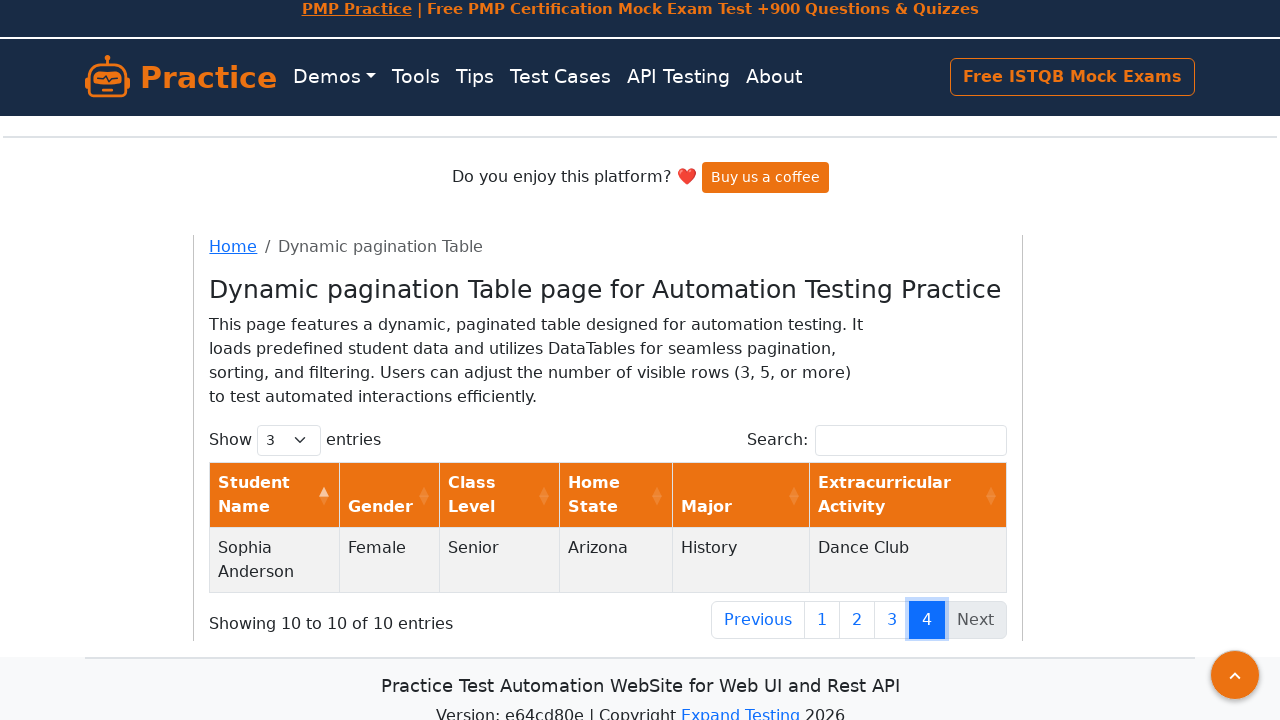

Extracted data from page 4, row 1, column 3: 'Senior'
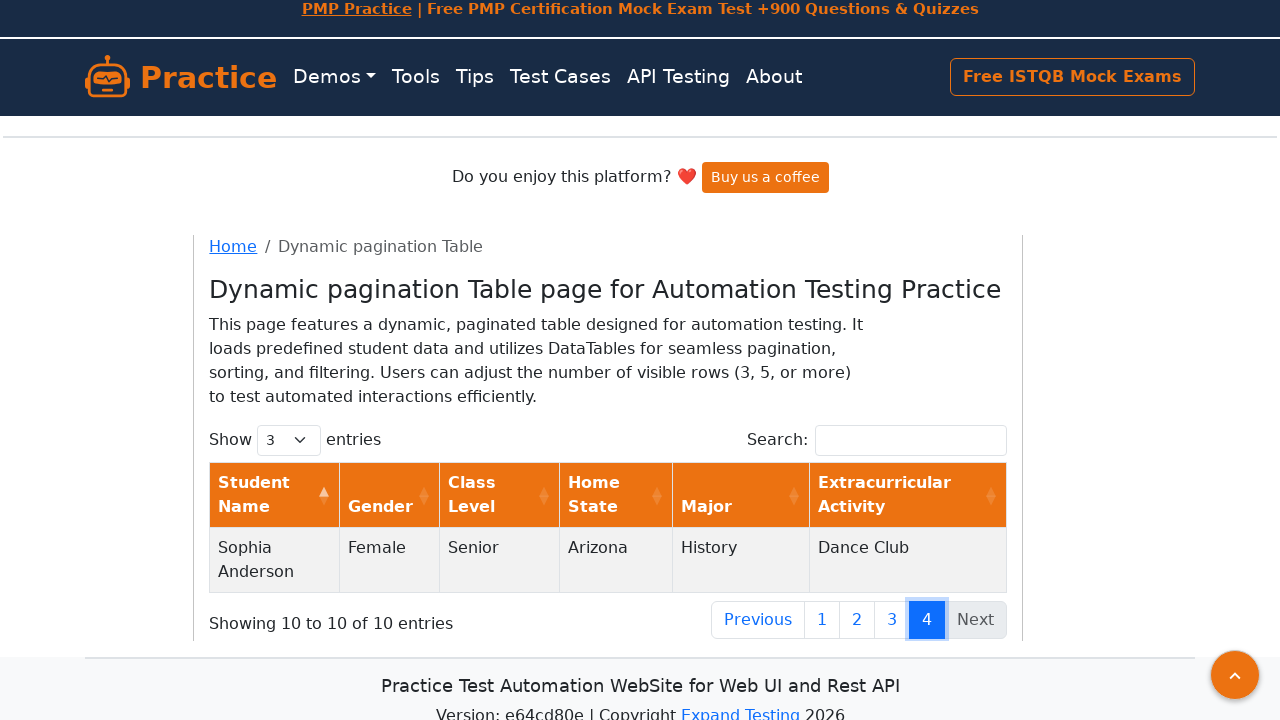

Extracted data from page 4, row 1, column 4: 'Arizona'
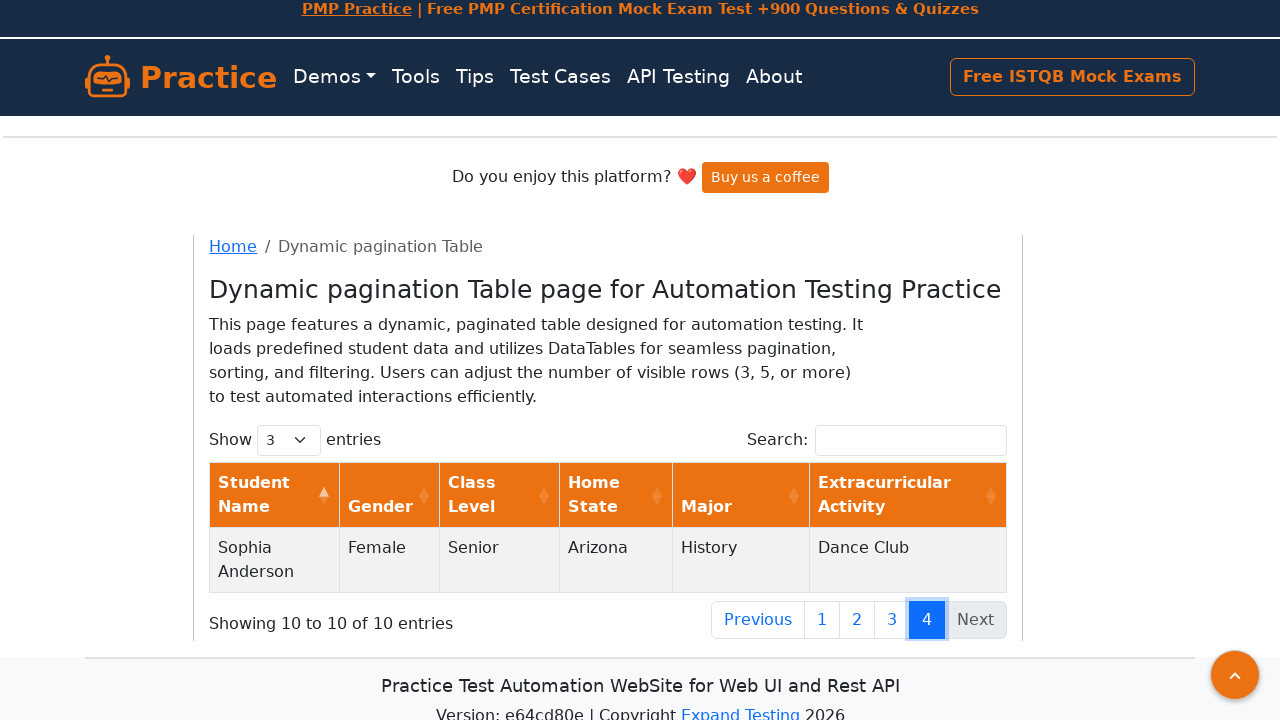

Extracted data from page 4, row 1, column 5: 'History'
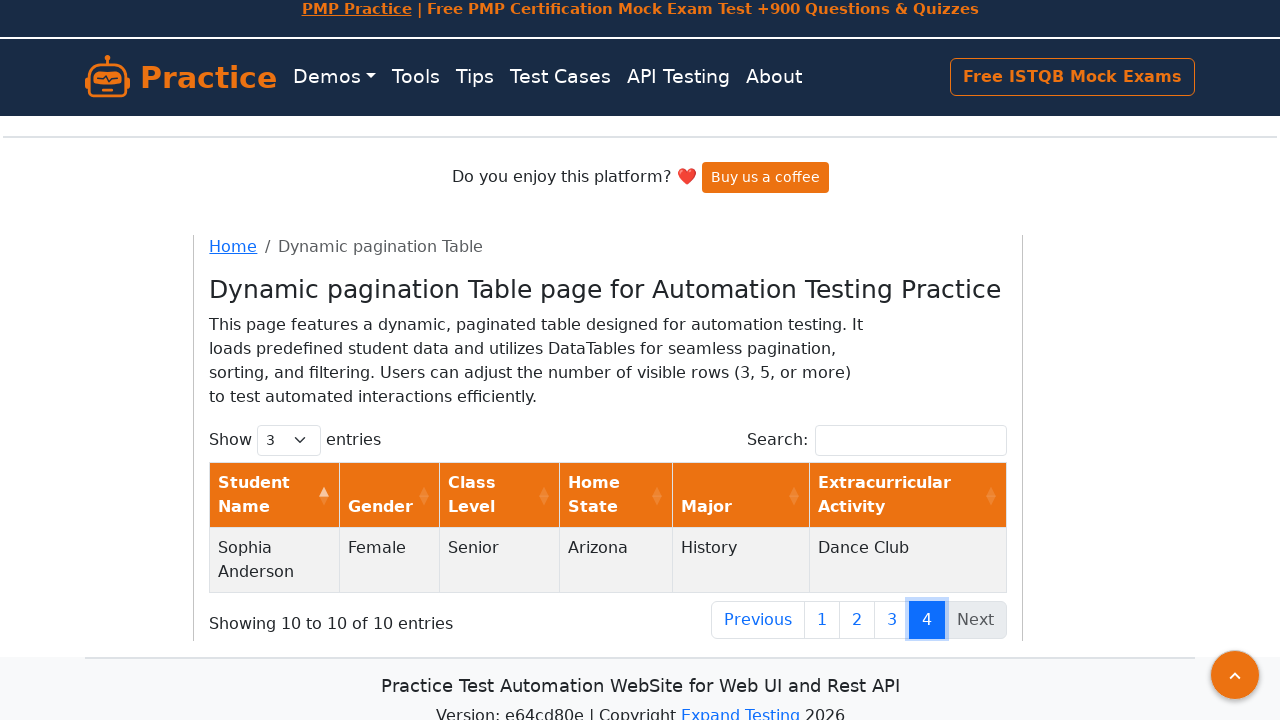

Extracted data from page 4, row 1, column 6: 'Dance Club'
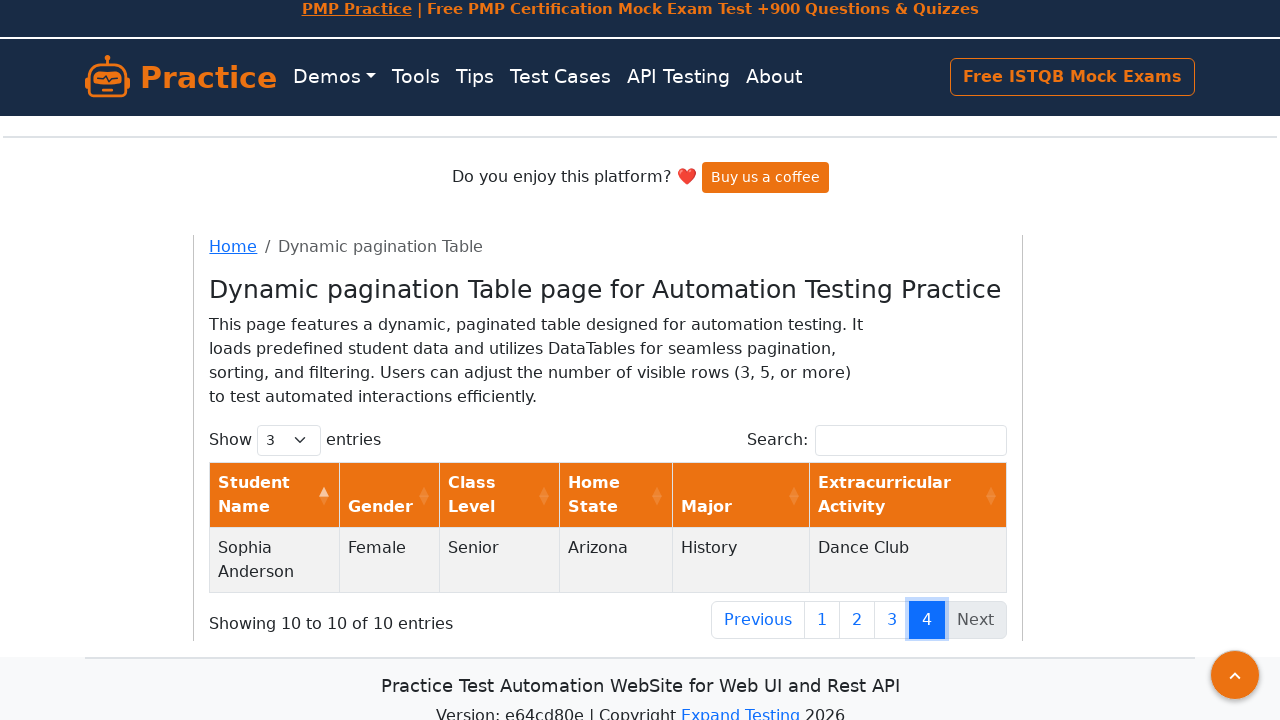

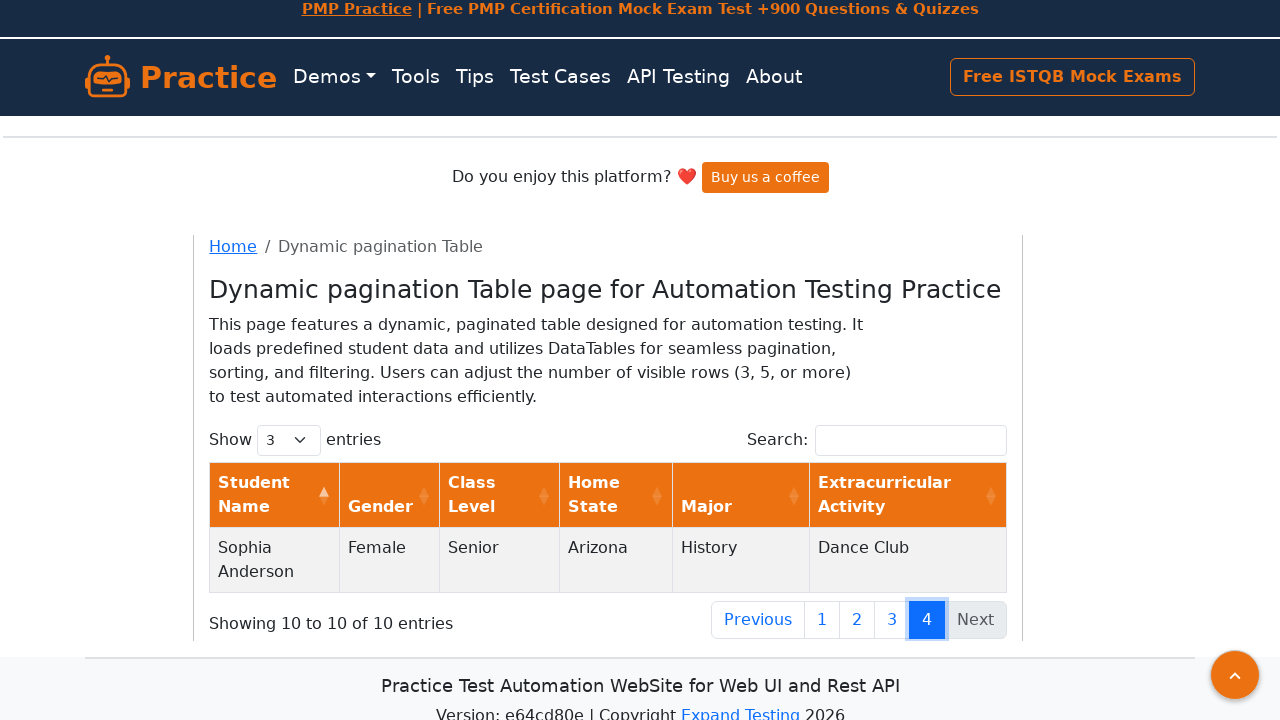